Tests infinite scroll functionality by scrolling down and up multiple times using JavaScript executor

Starting URL: https://practice.cydeo.com/infinite_scroll

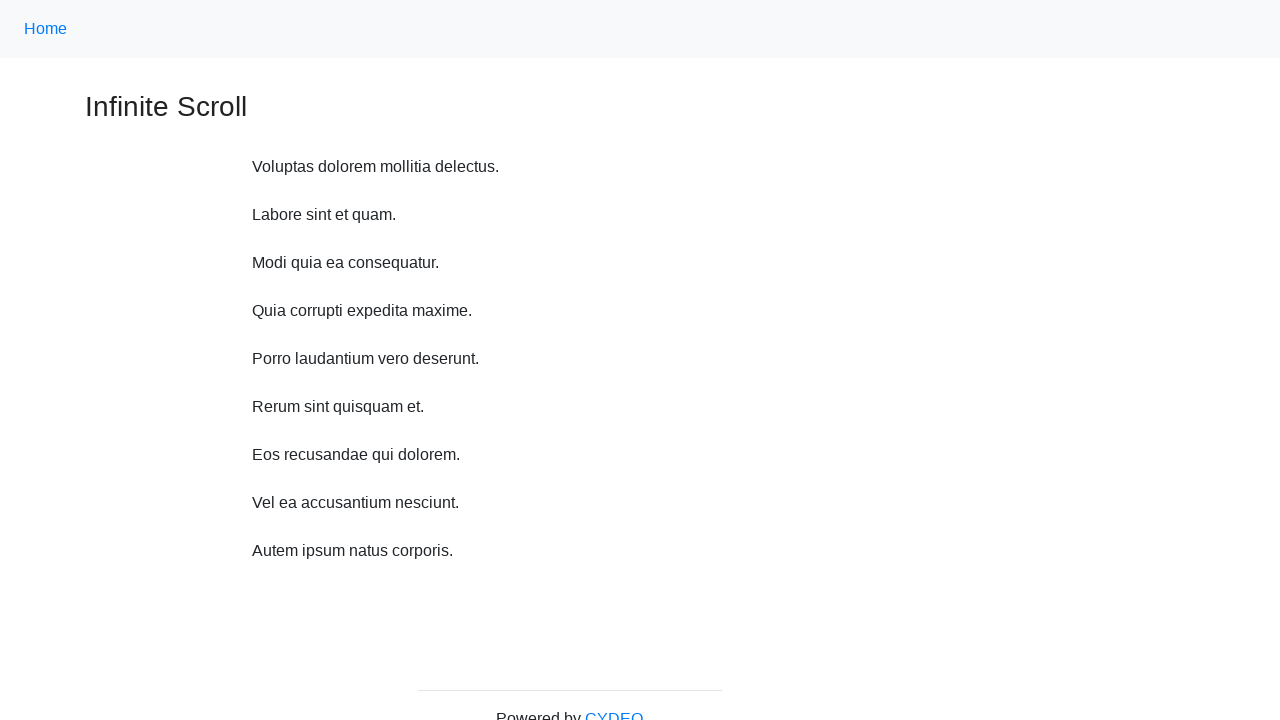

Scrolled down 750 pixels (iteration 1/10)
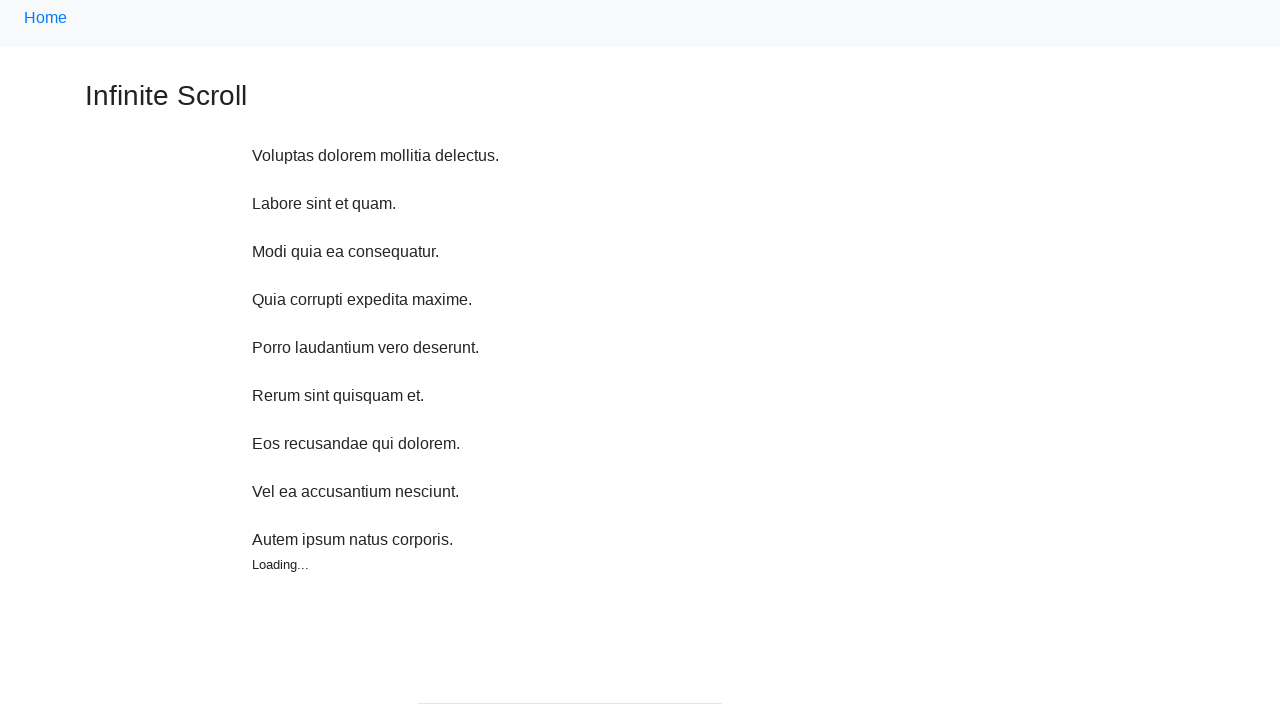

Waited 2 seconds after scrolling down (iteration 1/10)
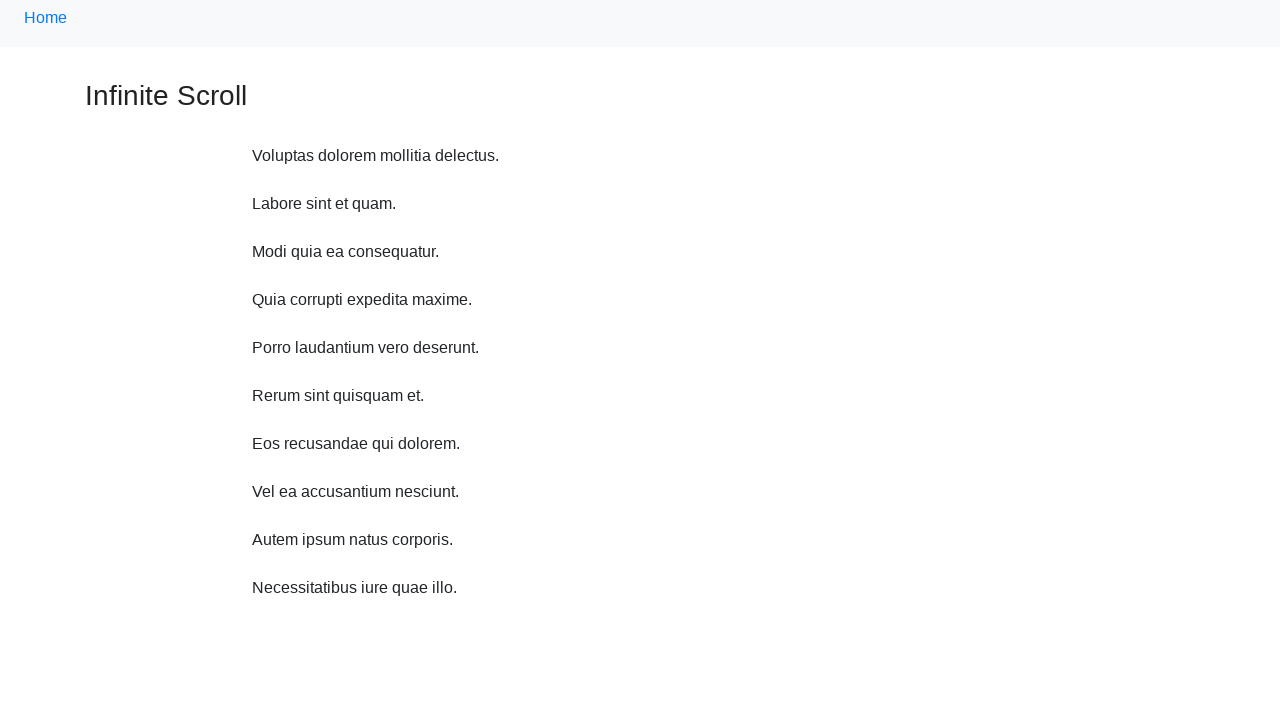

Scrolled down 750 pixels (iteration 2/10)
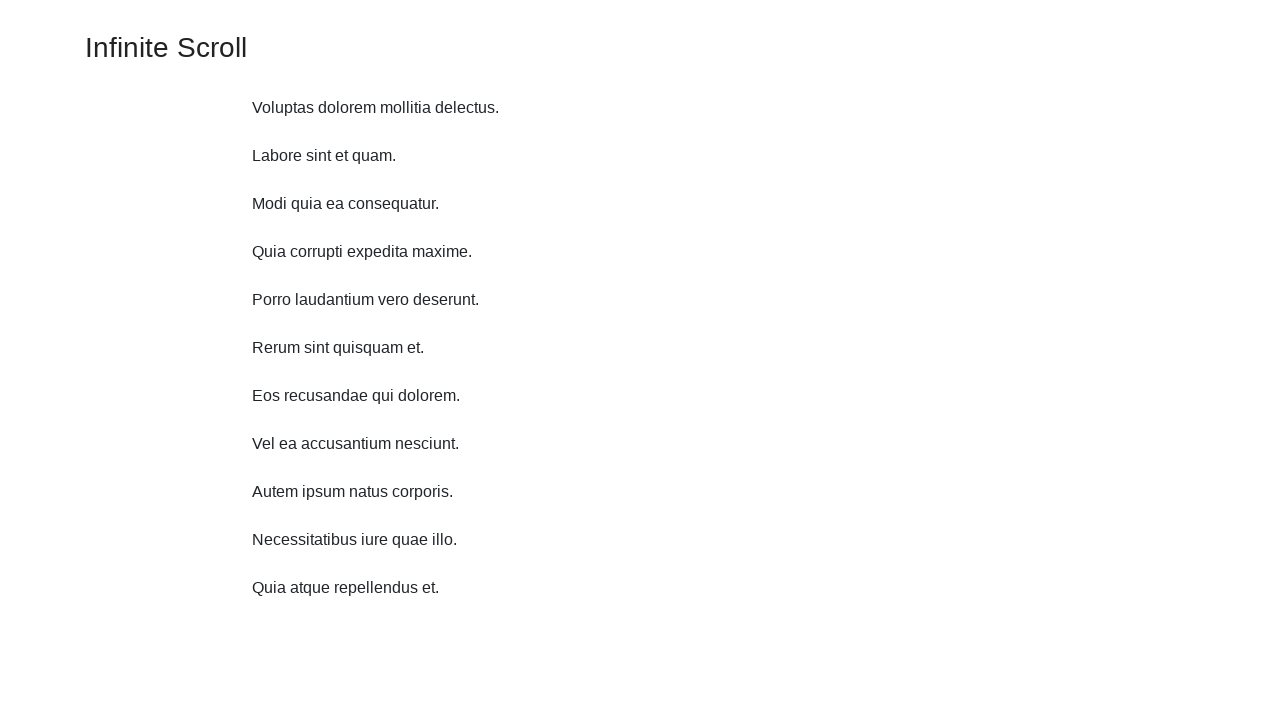

Waited 2 seconds after scrolling down (iteration 2/10)
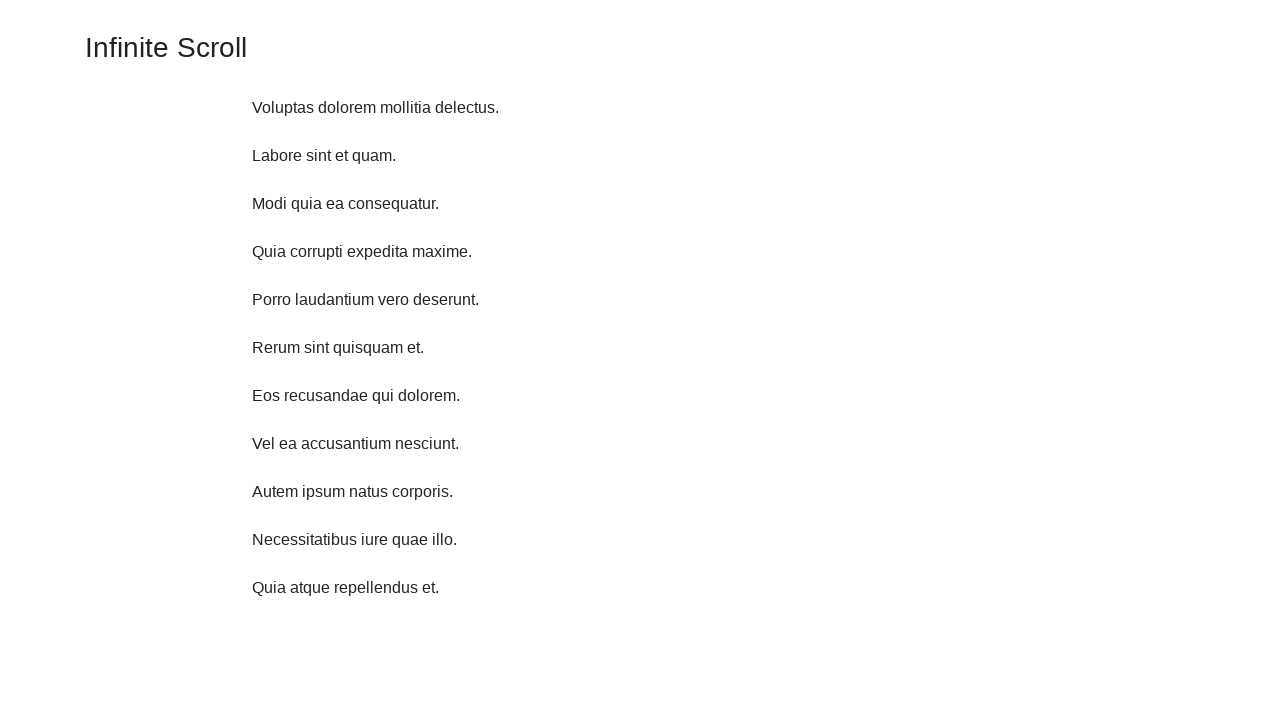

Scrolled down 750 pixels (iteration 3/10)
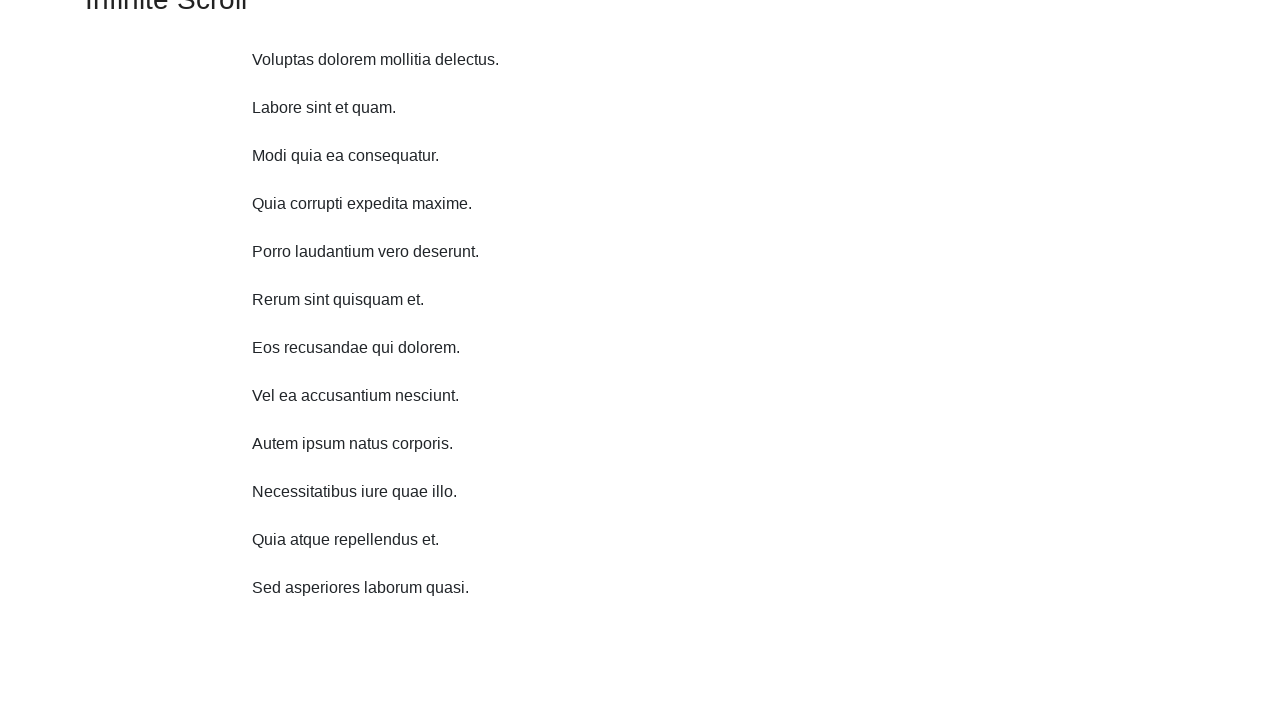

Waited 2 seconds after scrolling down (iteration 3/10)
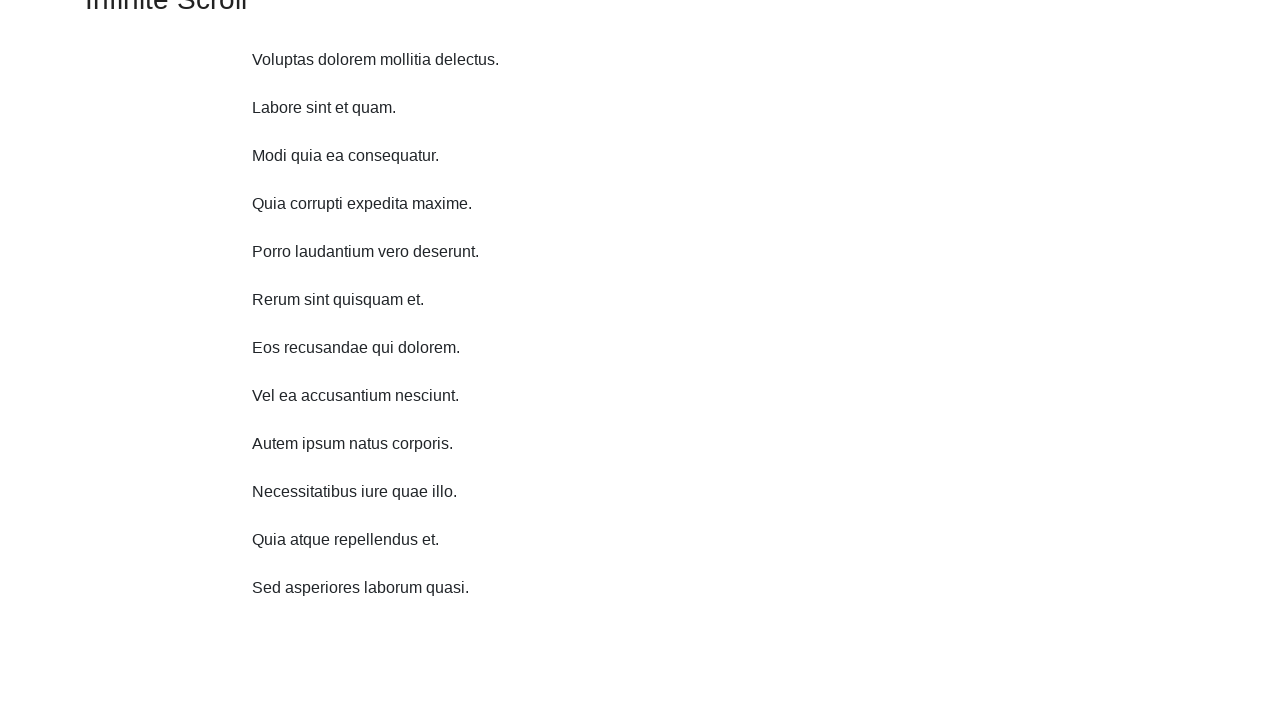

Scrolled down 750 pixels (iteration 4/10)
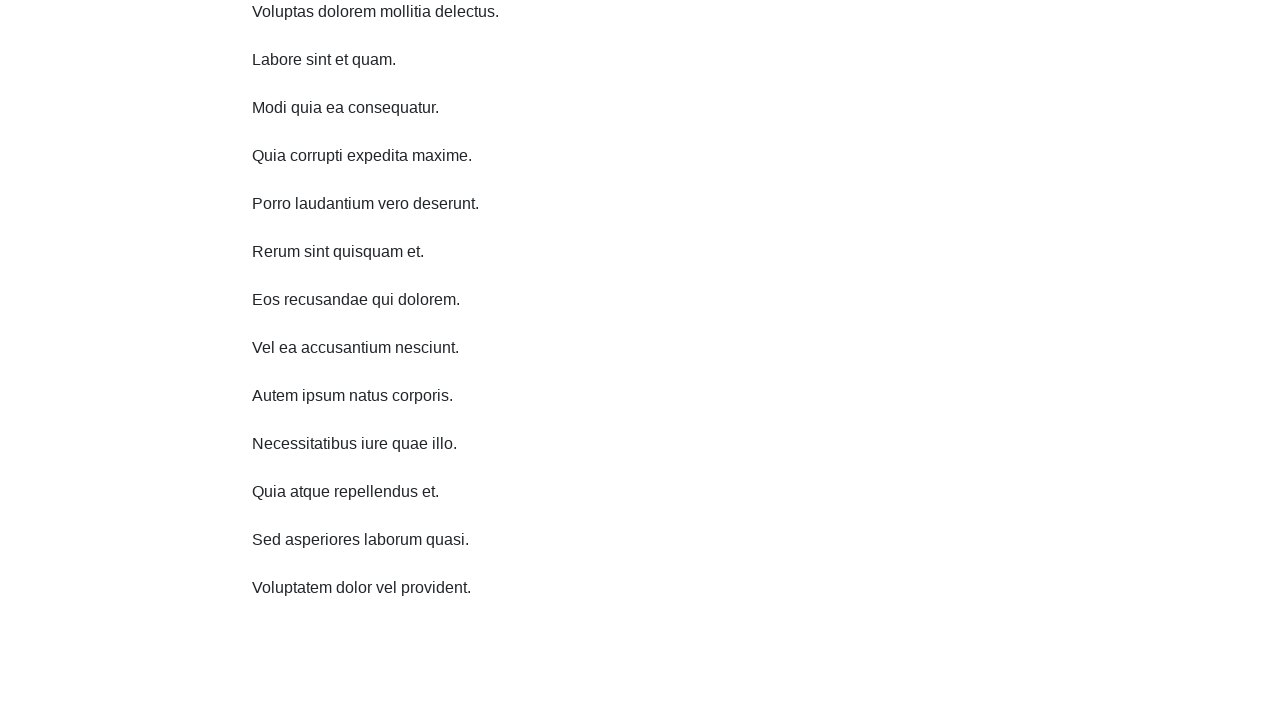

Waited 2 seconds after scrolling down (iteration 4/10)
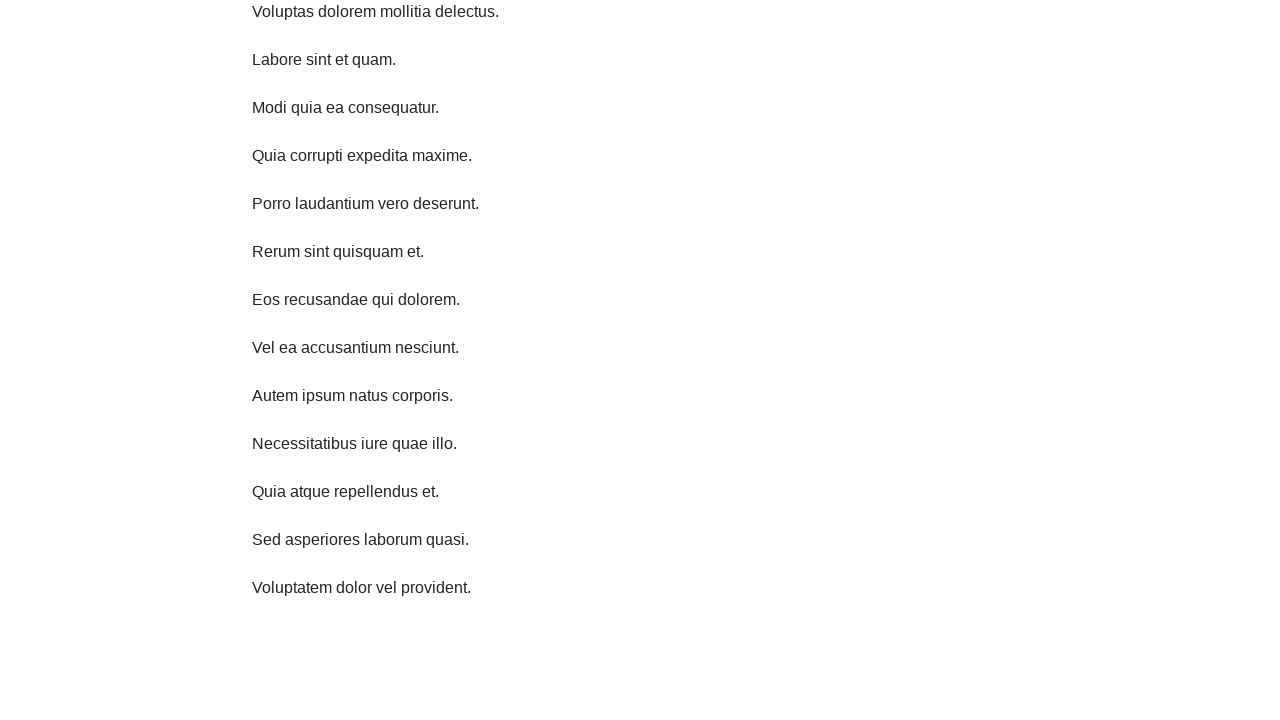

Scrolled down 750 pixels (iteration 5/10)
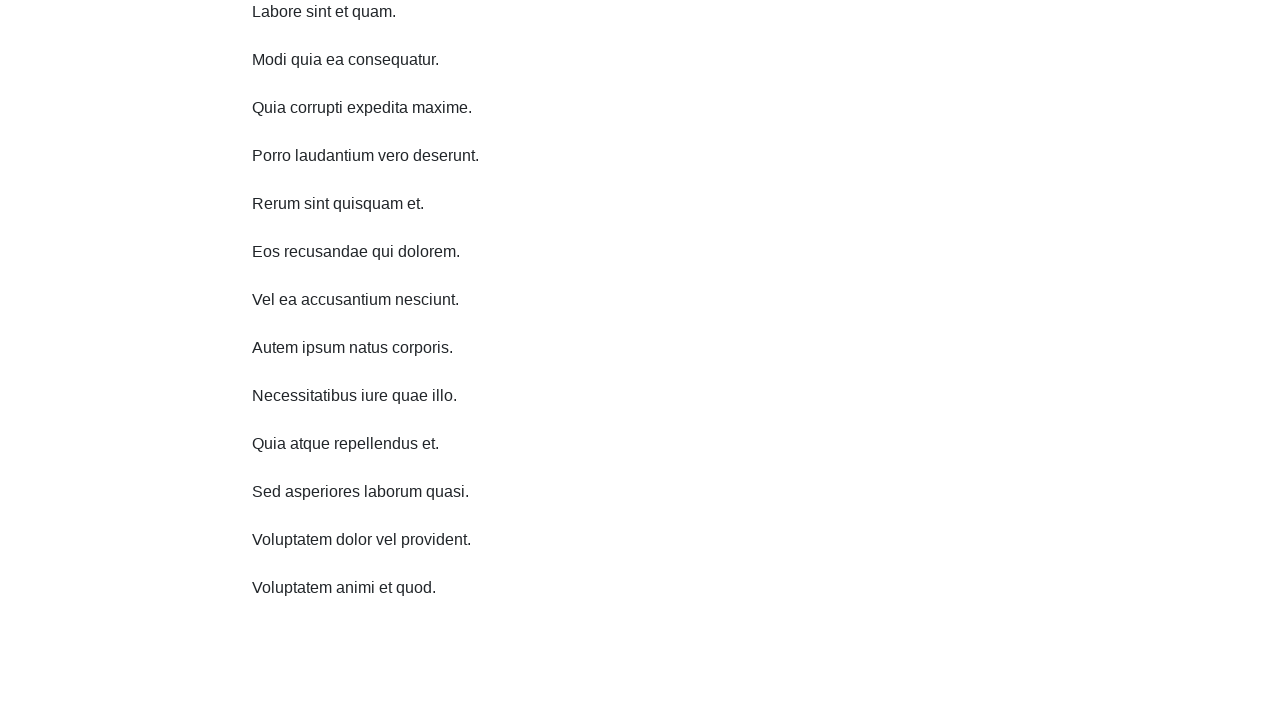

Waited 2 seconds after scrolling down (iteration 5/10)
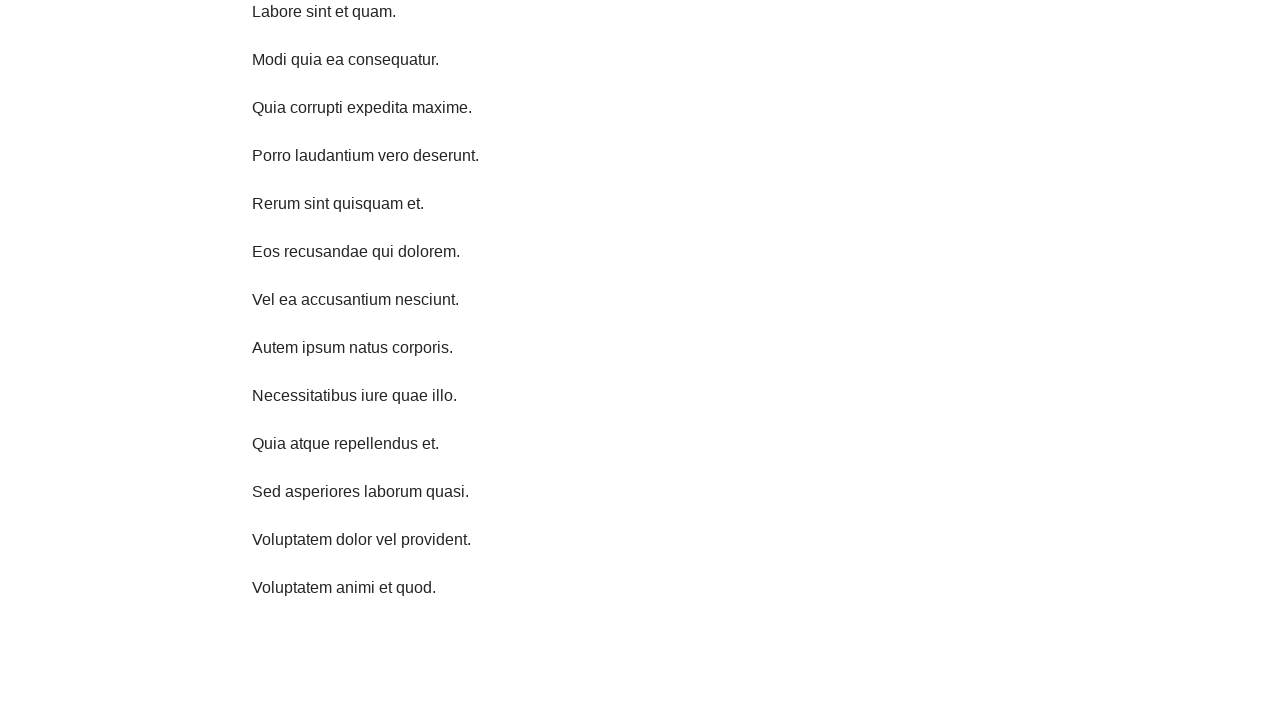

Scrolled down 750 pixels (iteration 6/10)
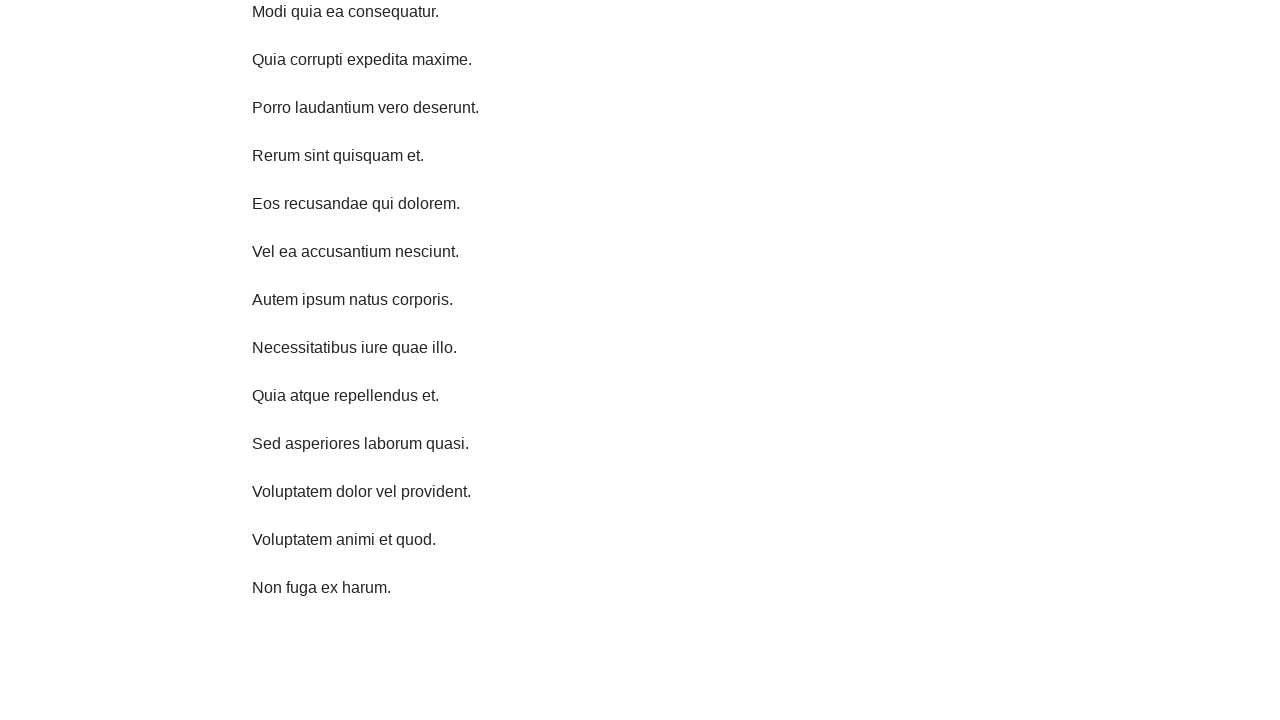

Waited 2 seconds after scrolling down (iteration 6/10)
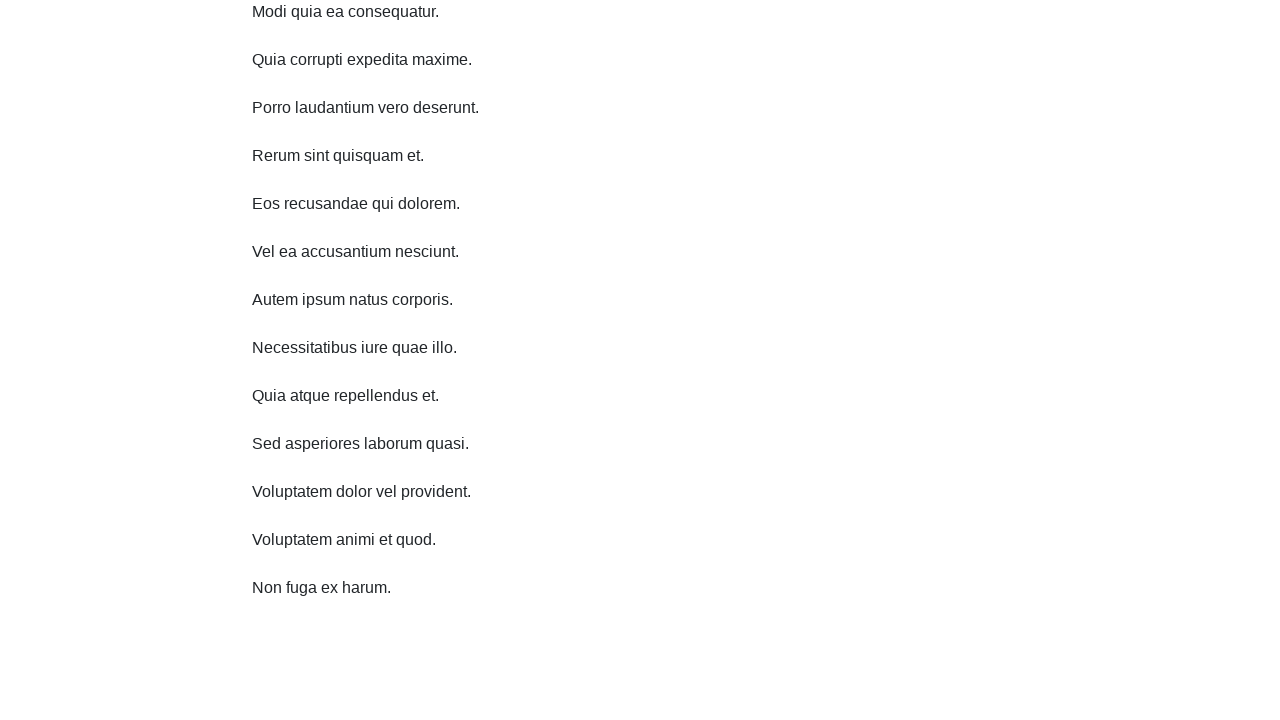

Scrolled down 750 pixels (iteration 7/10)
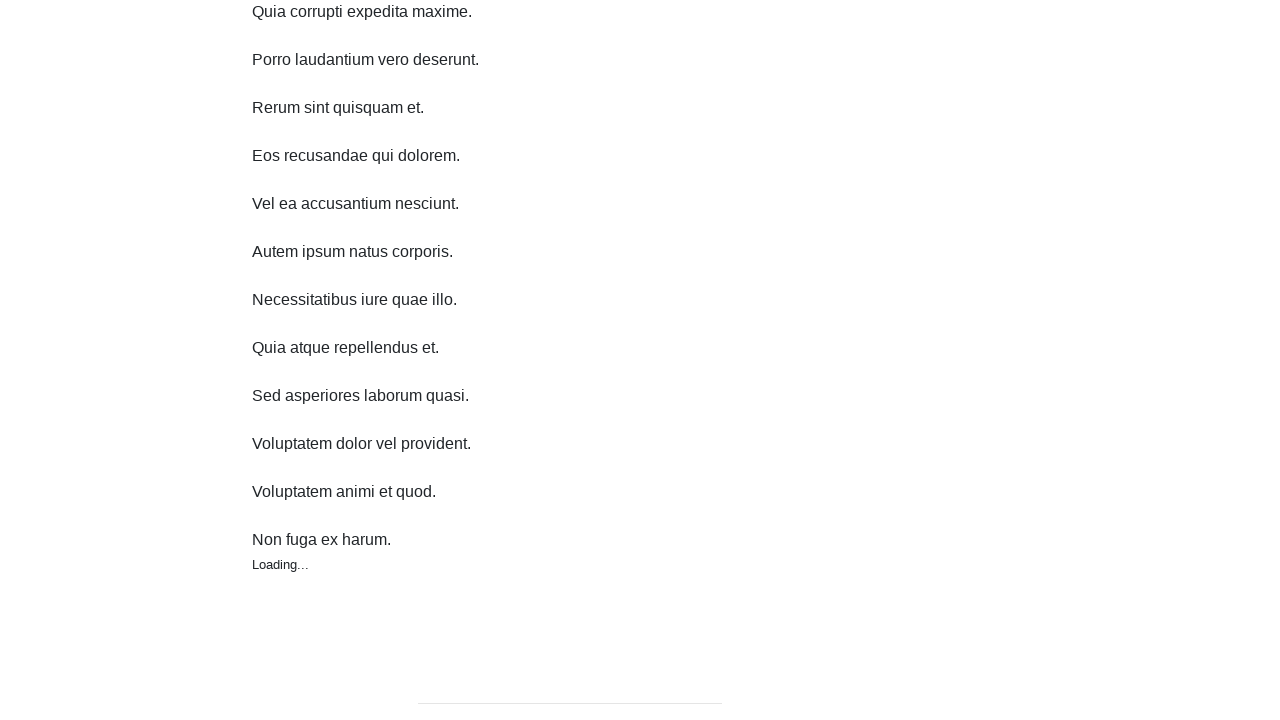

Waited 2 seconds after scrolling down (iteration 7/10)
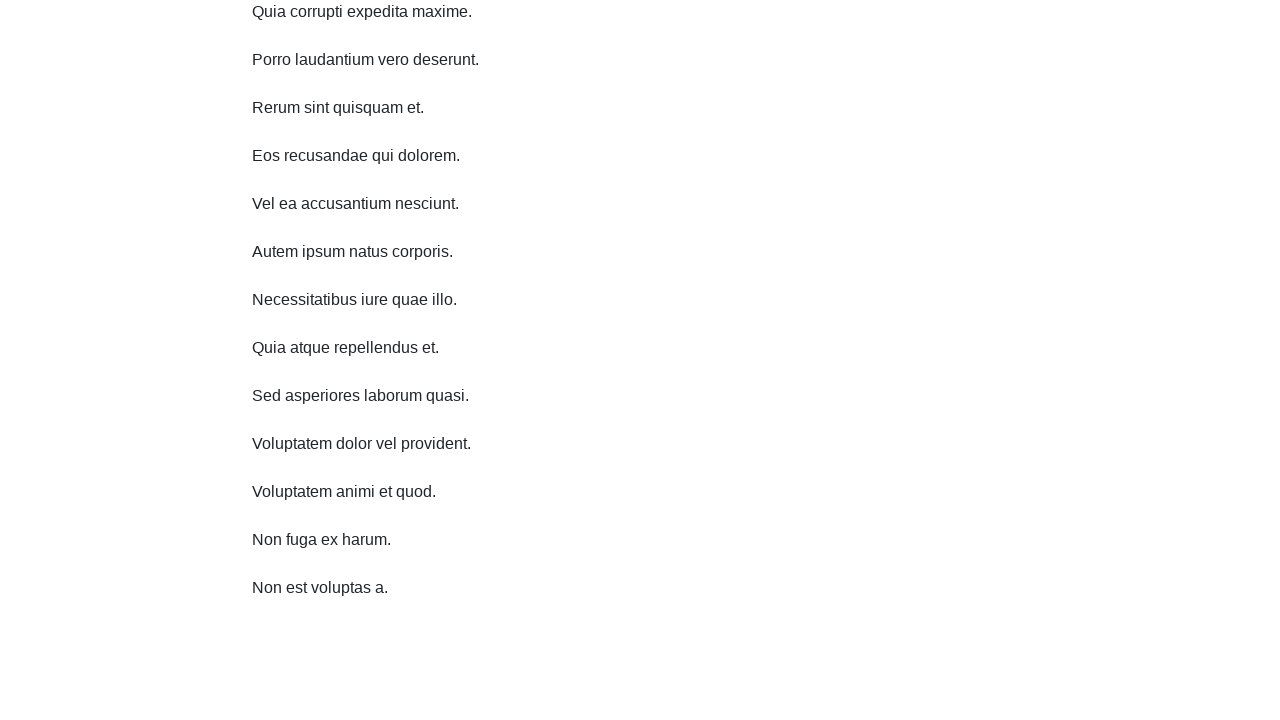

Scrolled down 750 pixels (iteration 8/10)
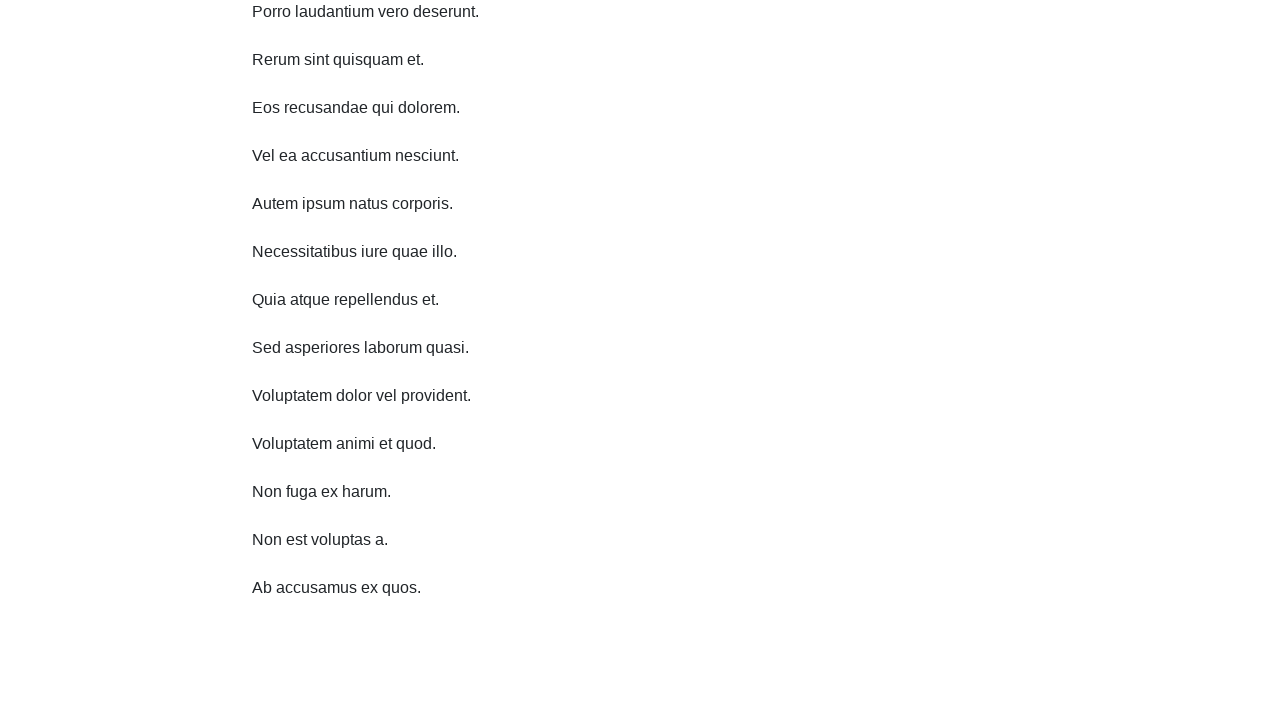

Waited 2 seconds after scrolling down (iteration 8/10)
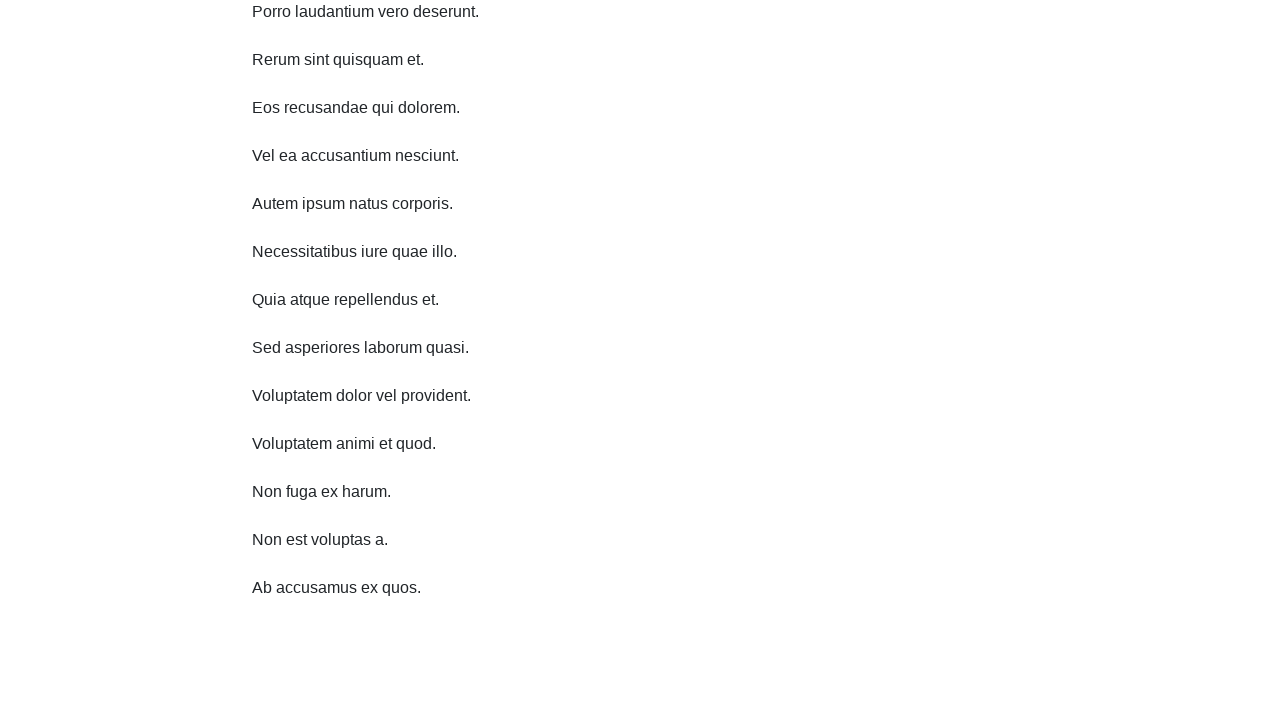

Scrolled down 750 pixels (iteration 9/10)
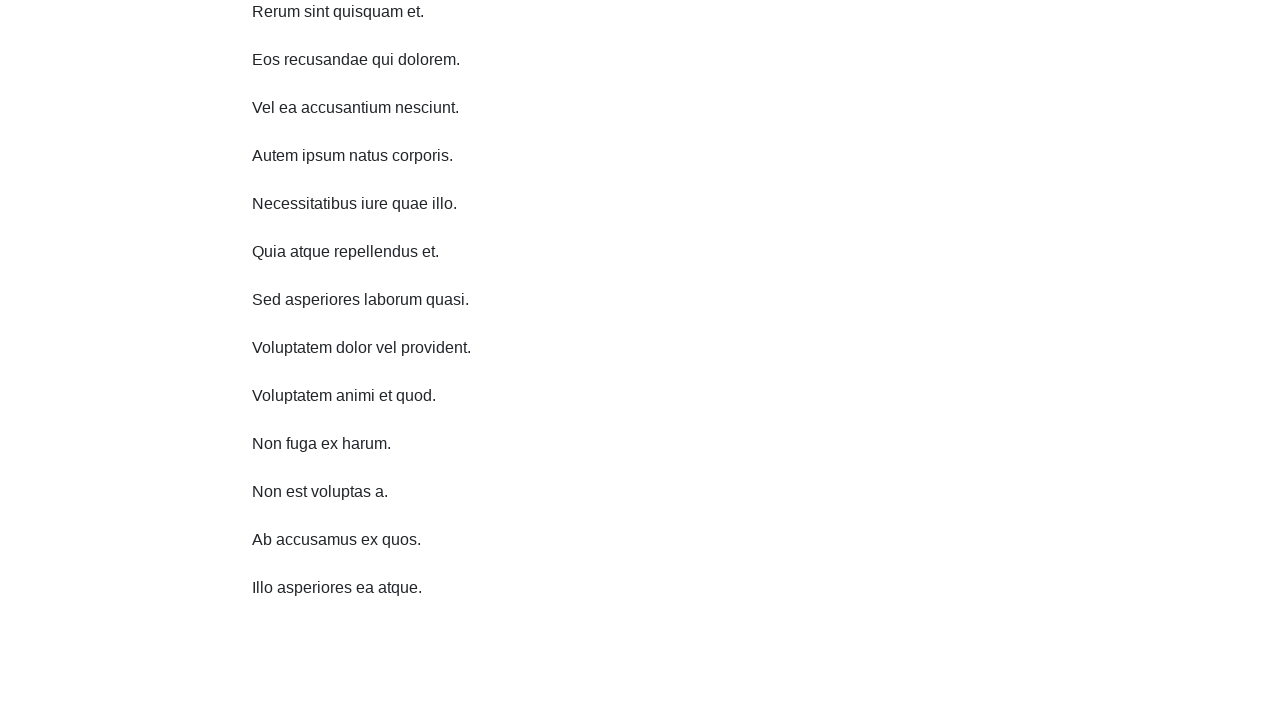

Waited 2 seconds after scrolling down (iteration 9/10)
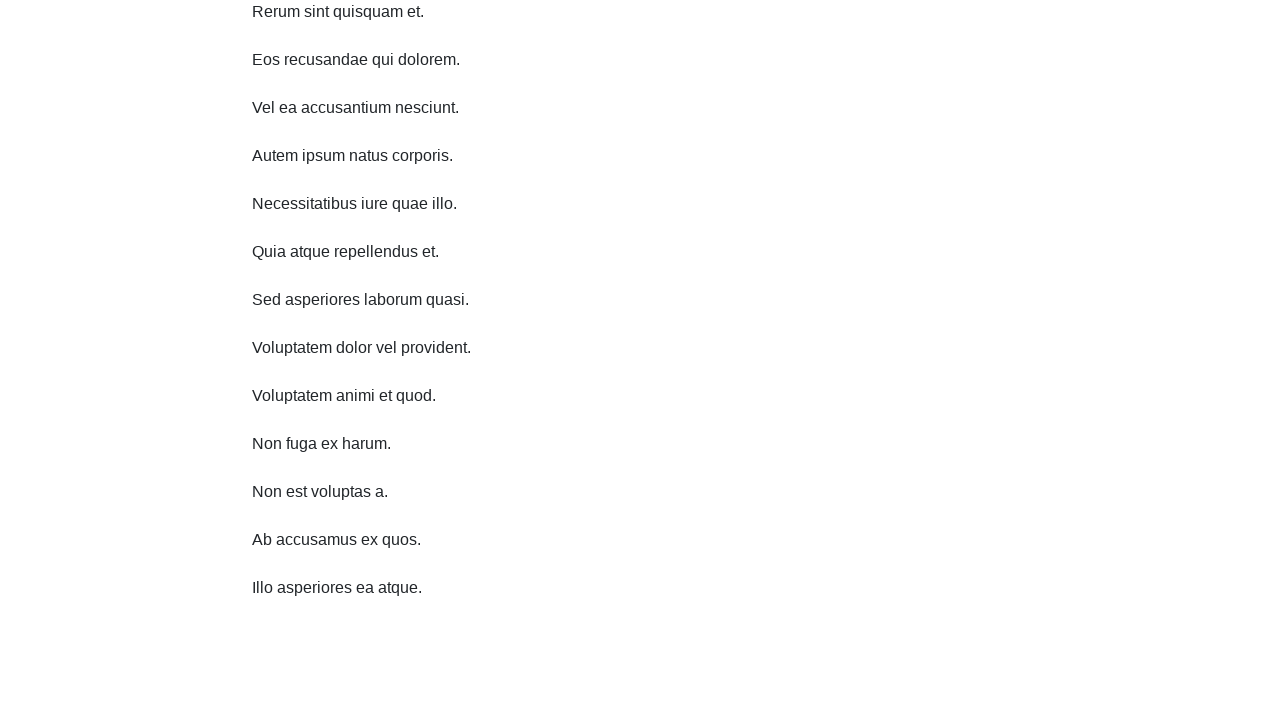

Scrolled down 750 pixels (iteration 10/10)
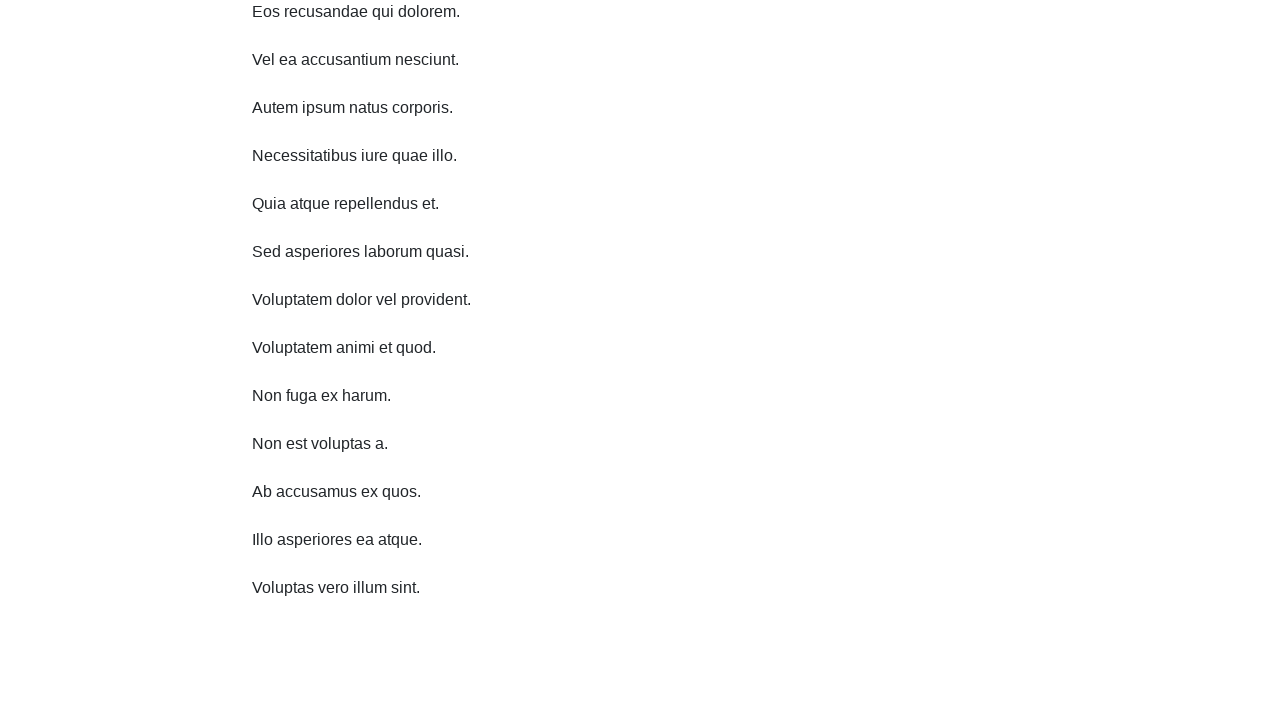

Waited 2 seconds after scrolling down (iteration 10/10)
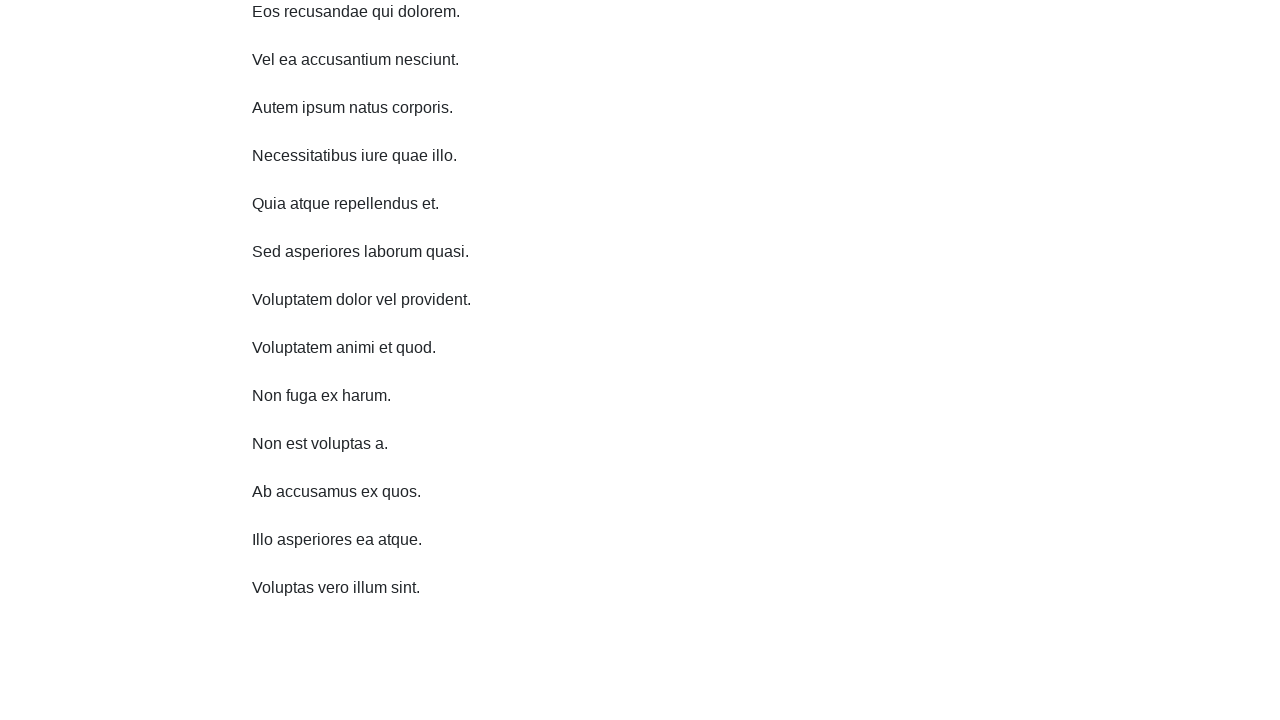

Scrolled up 750 pixels (iteration 1/10)
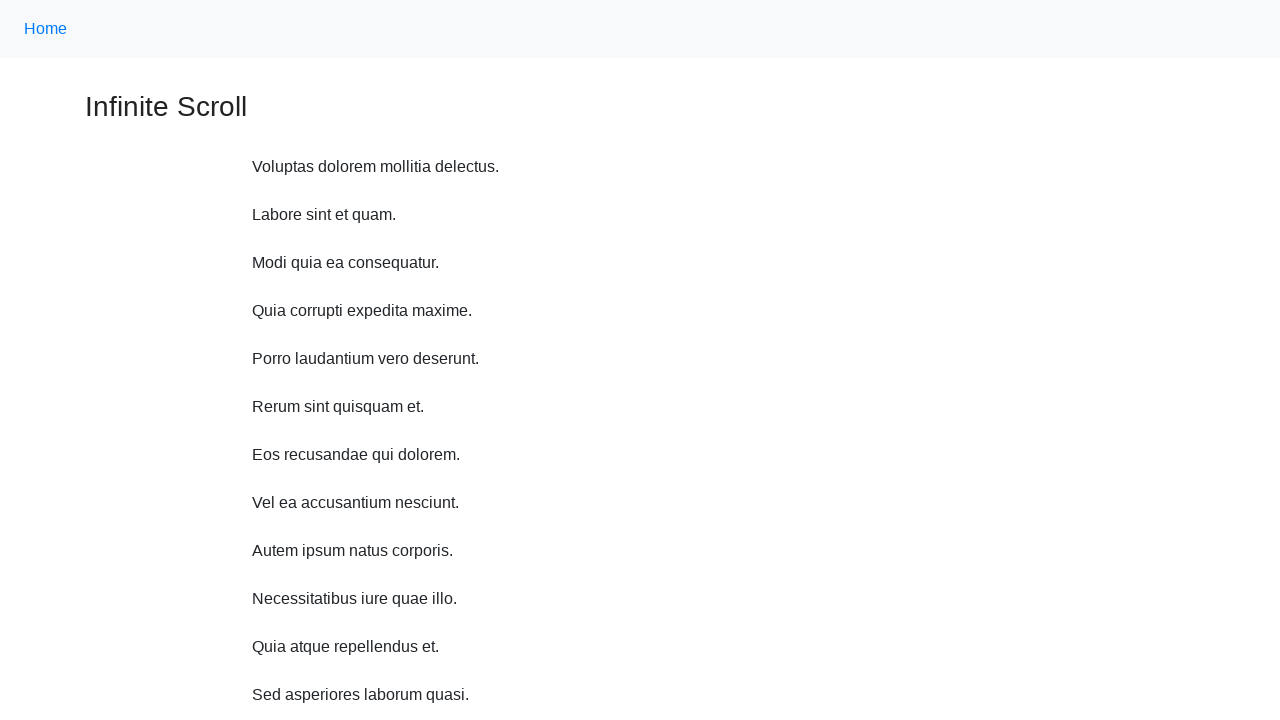

Waited 2 seconds after scrolling up (iteration 1/10)
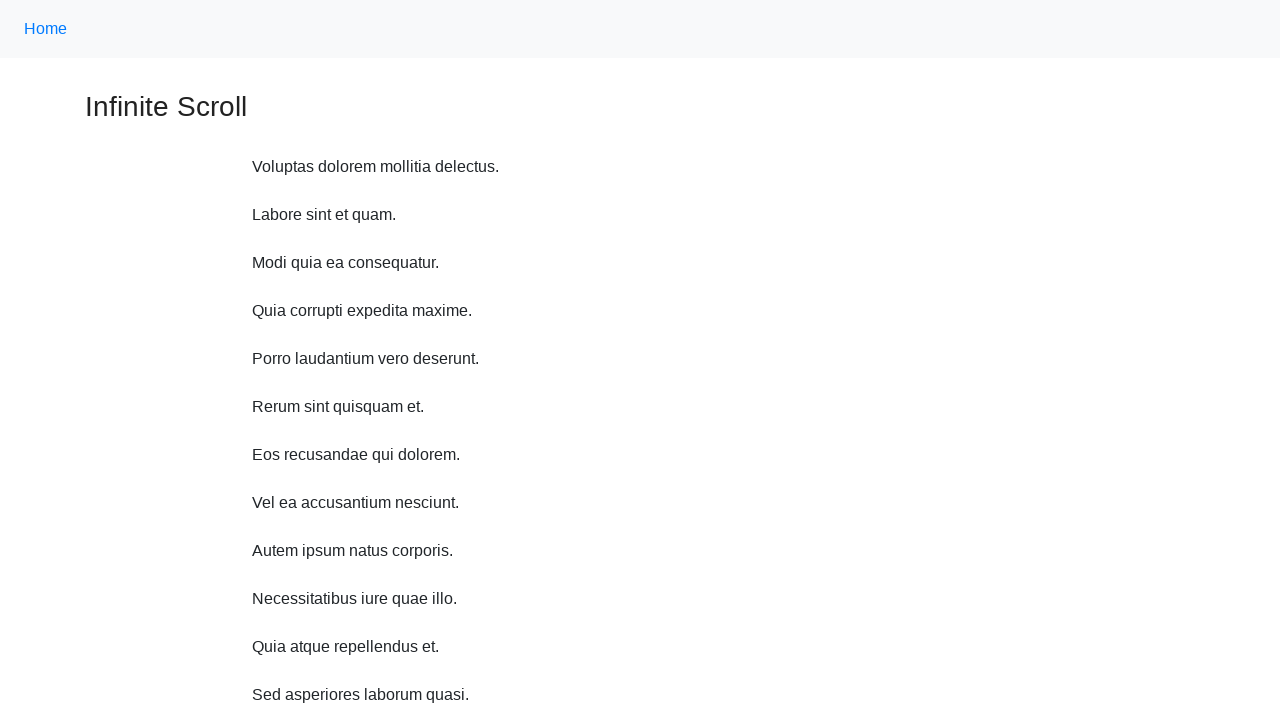

Scrolled up 750 pixels (iteration 2/10)
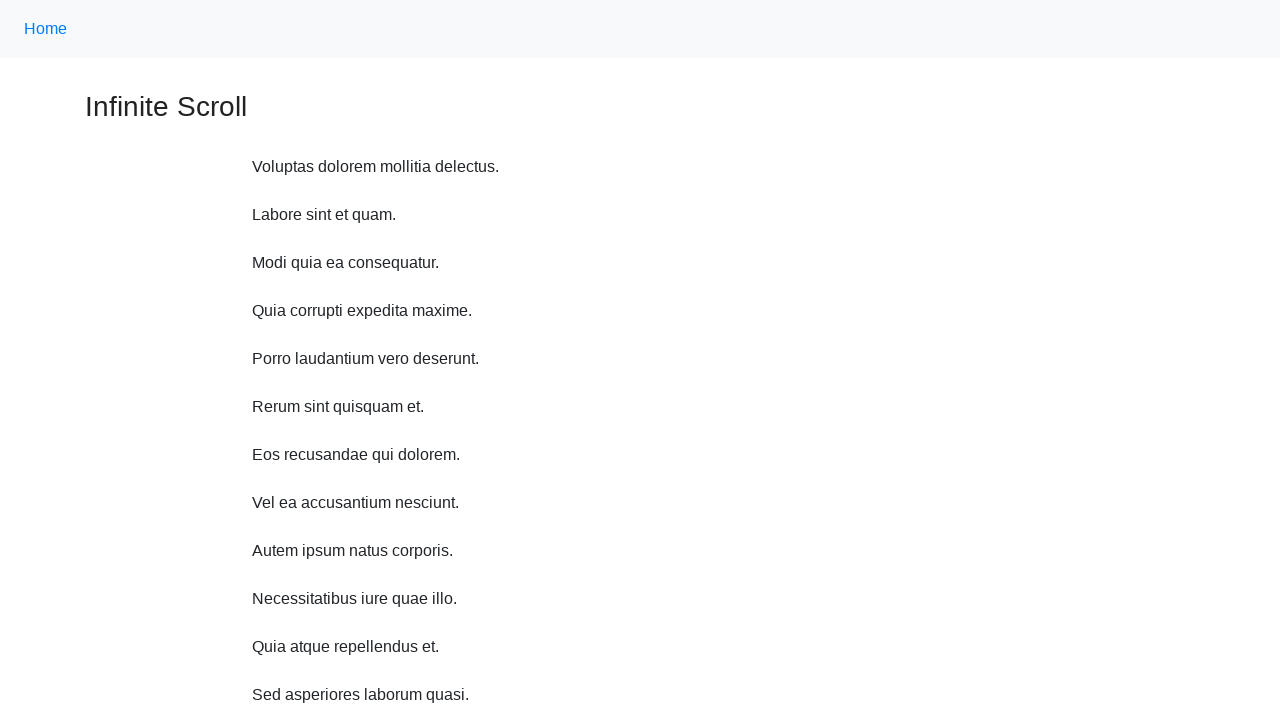

Waited 2 seconds after scrolling up (iteration 2/10)
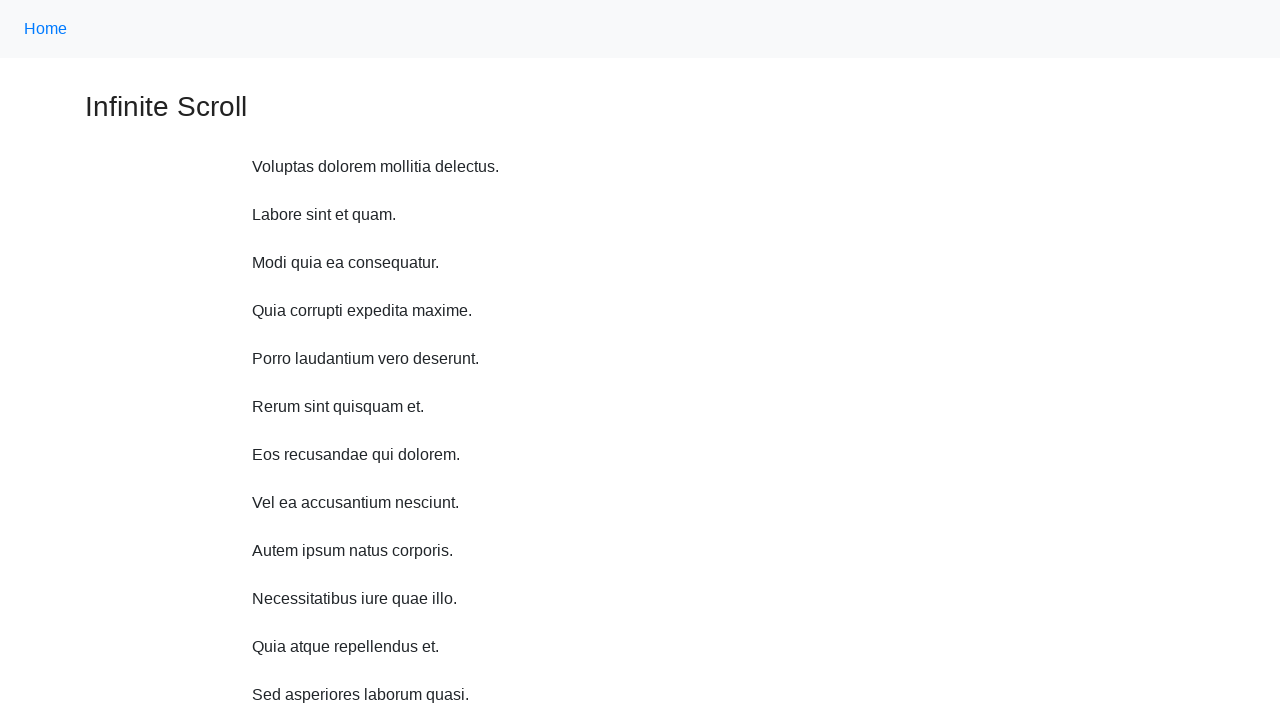

Scrolled up 750 pixels (iteration 3/10)
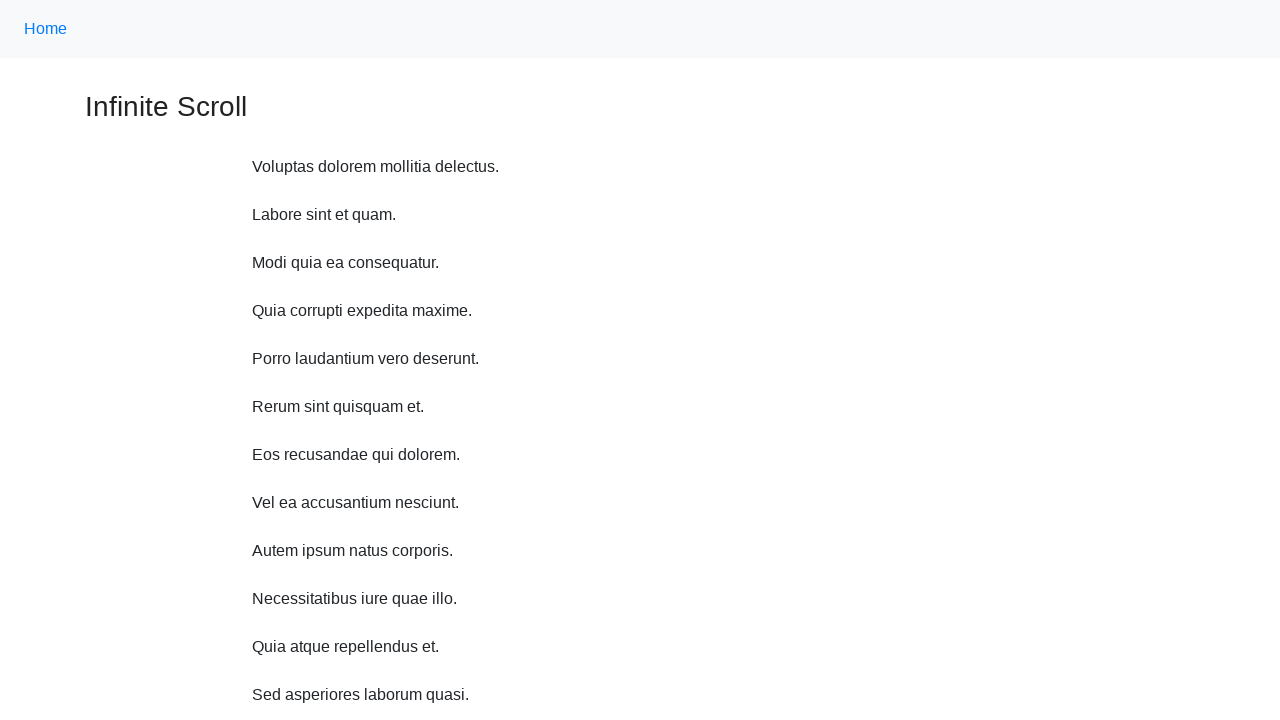

Waited 2 seconds after scrolling up (iteration 3/10)
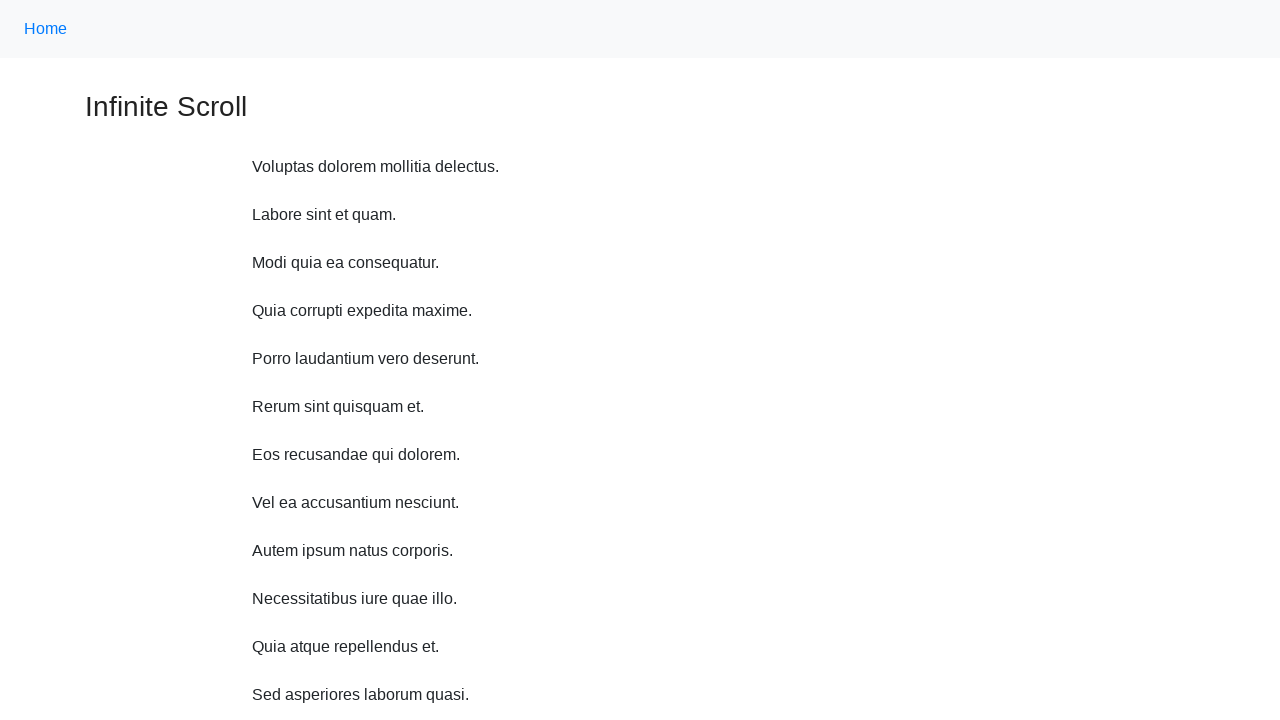

Scrolled up 750 pixels (iteration 4/10)
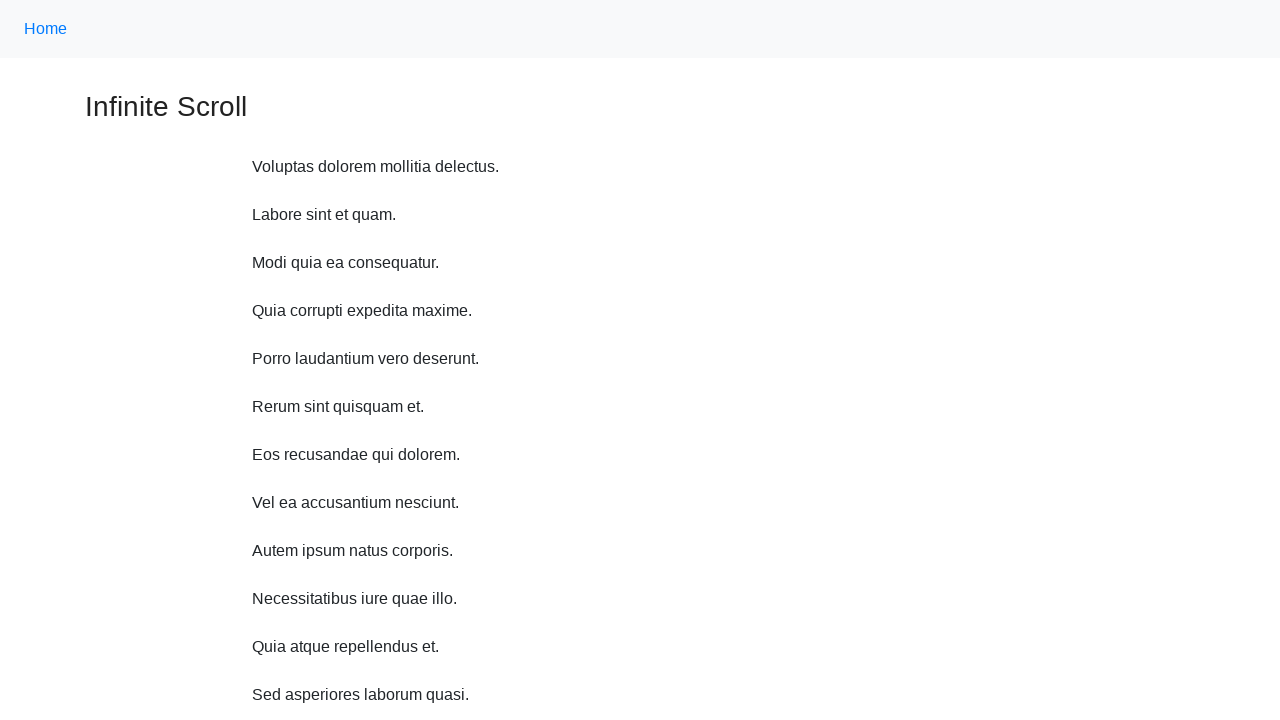

Waited 2 seconds after scrolling up (iteration 4/10)
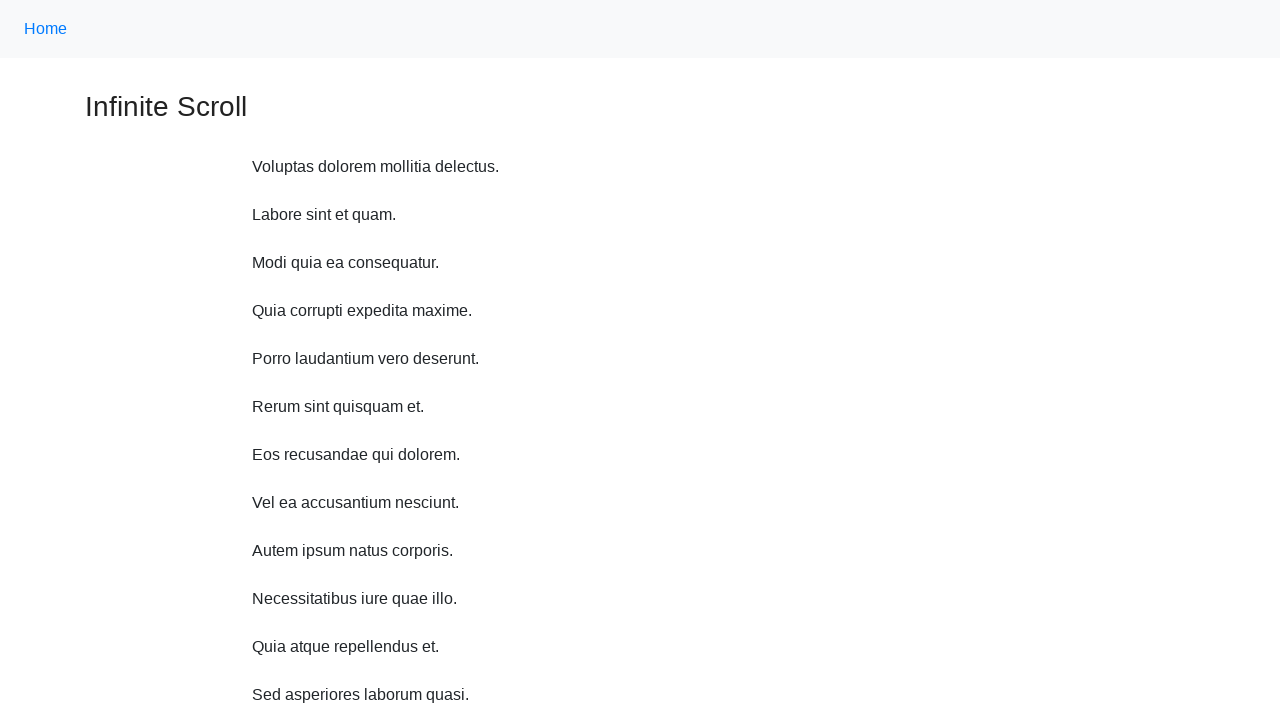

Scrolled up 750 pixels (iteration 5/10)
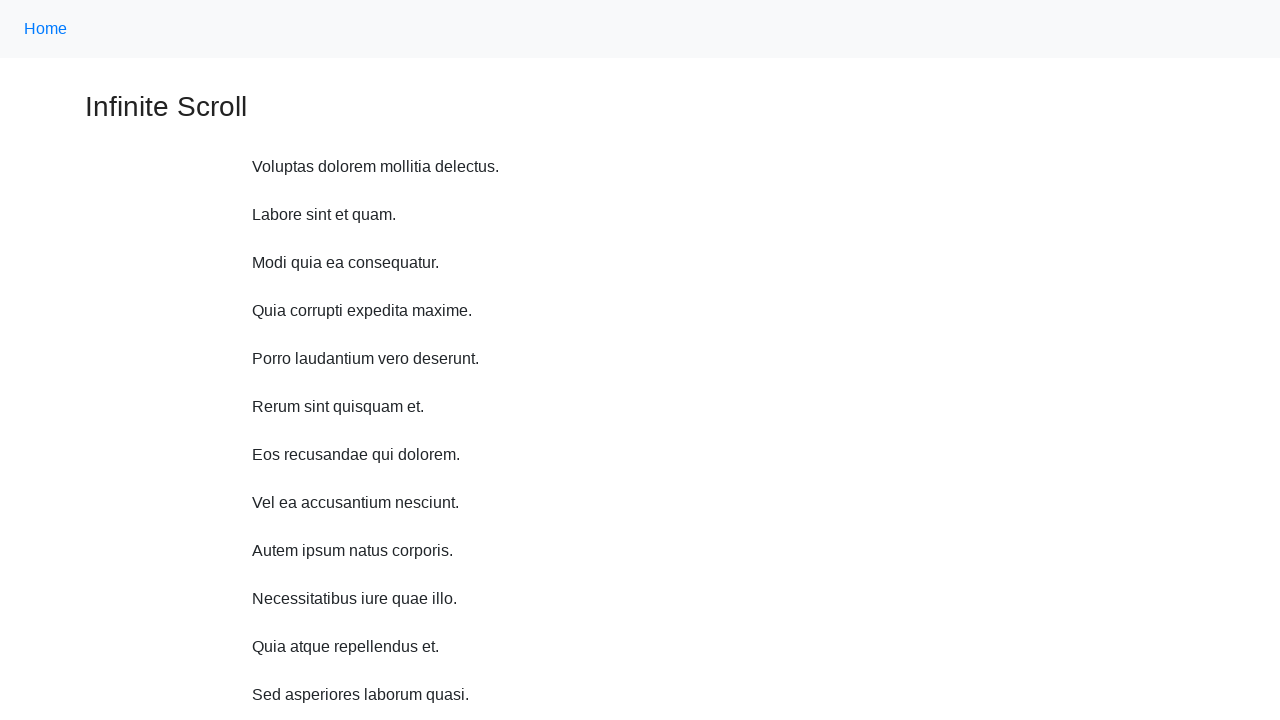

Waited 2 seconds after scrolling up (iteration 5/10)
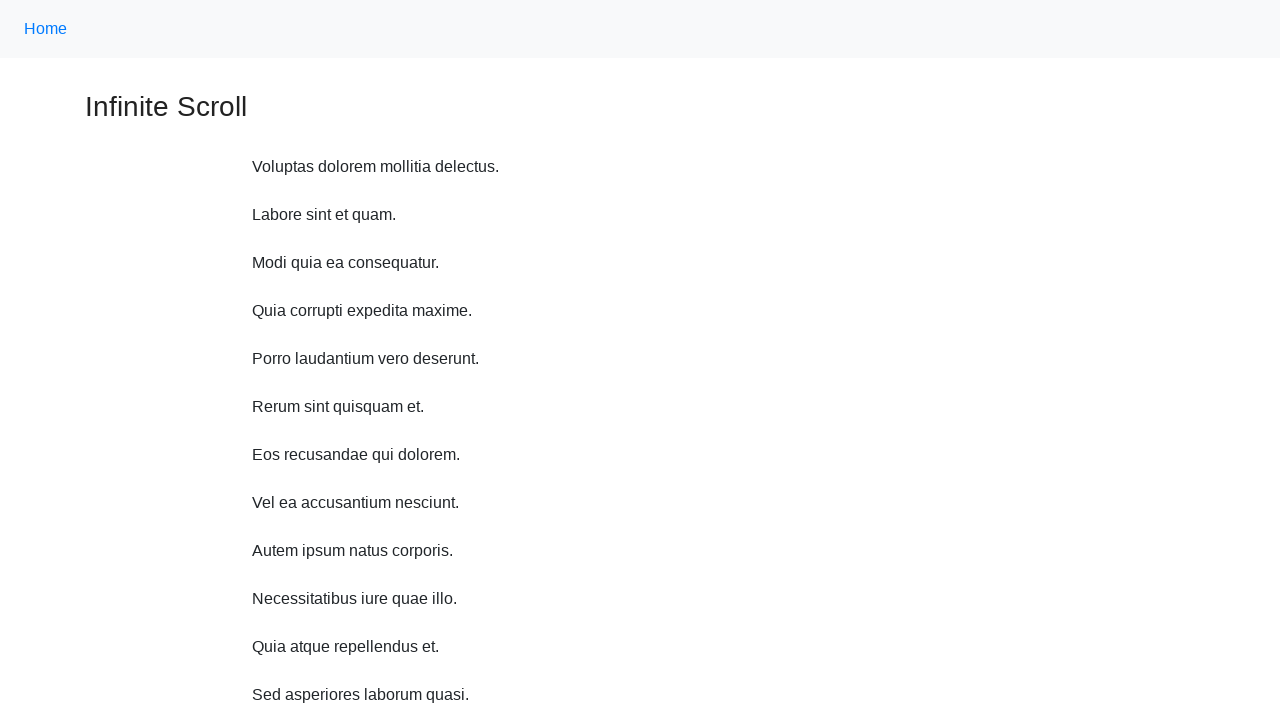

Scrolled up 750 pixels (iteration 6/10)
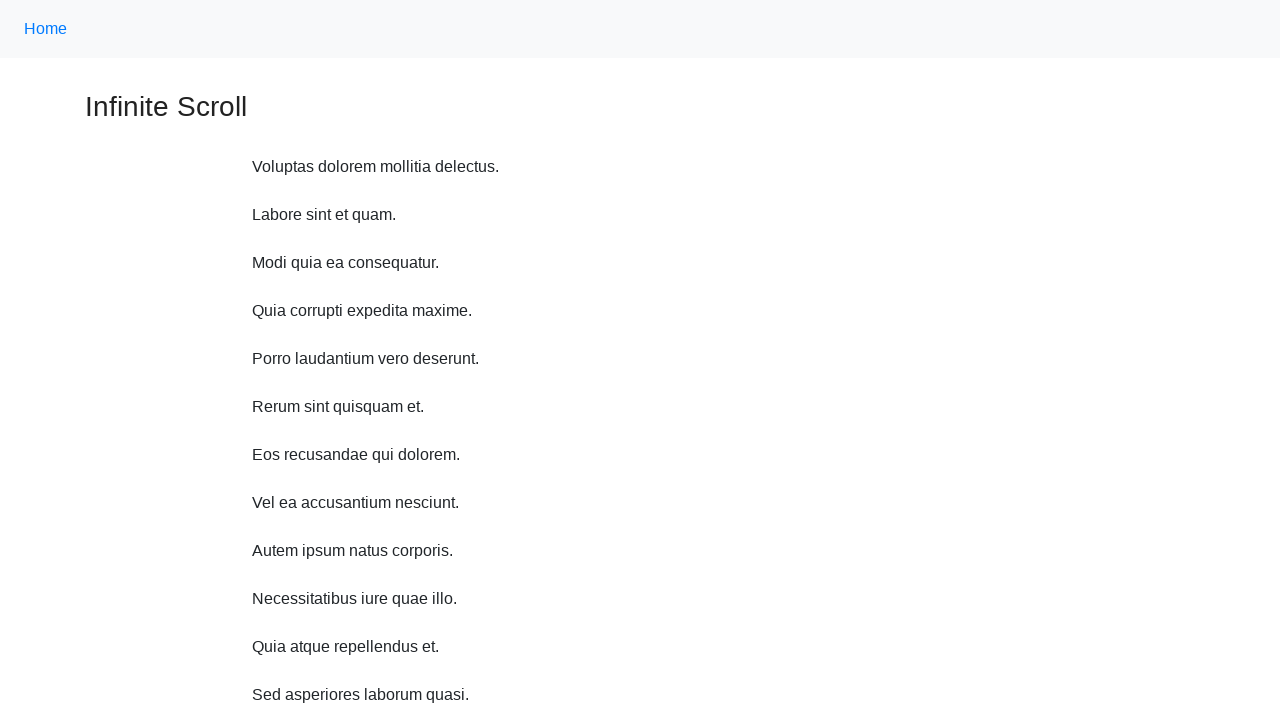

Waited 2 seconds after scrolling up (iteration 6/10)
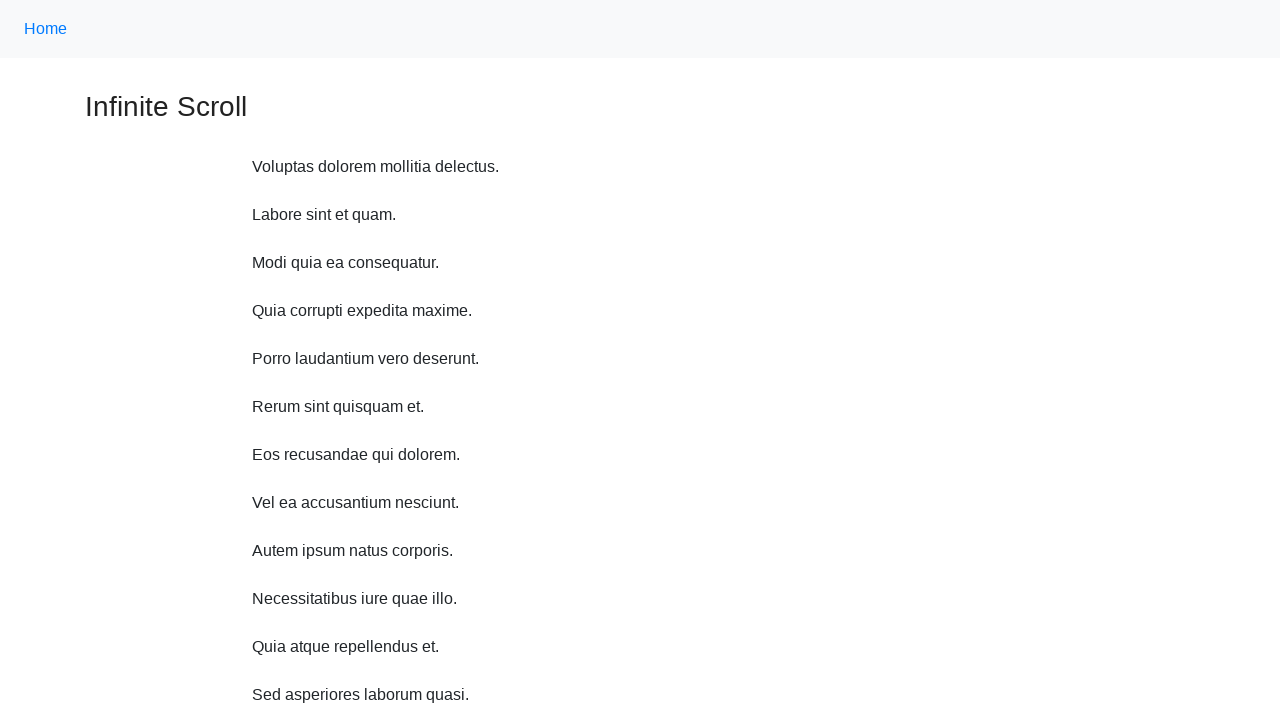

Scrolled up 750 pixels (iteration 7/10)
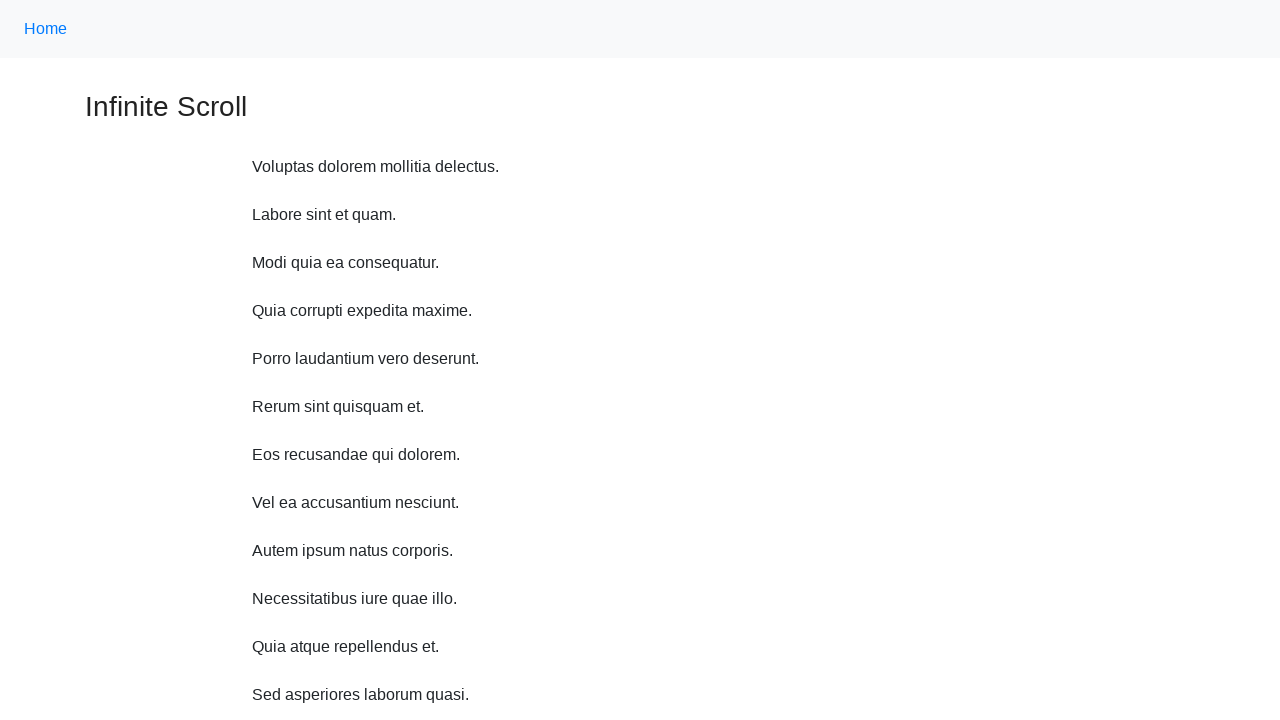

Waited 2 seconds after scrolling up (iteration 7/10)
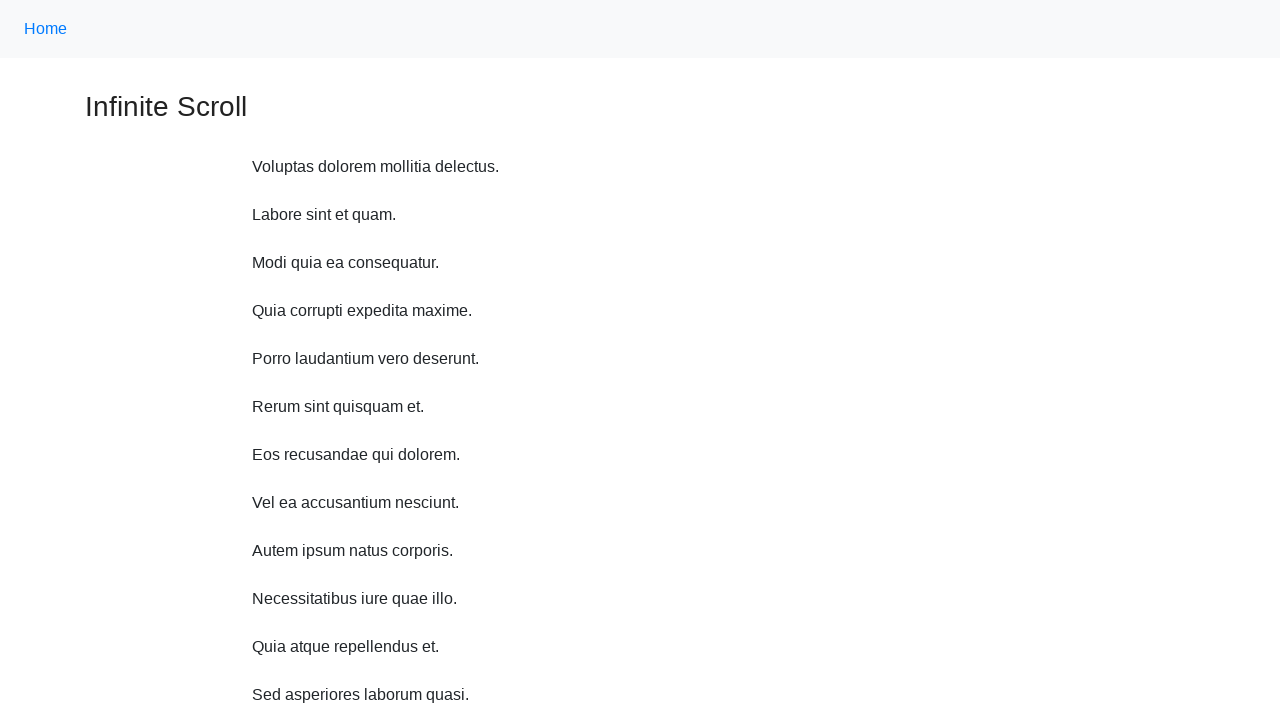

Scrolled up 750 pixels (iteration 8/10)
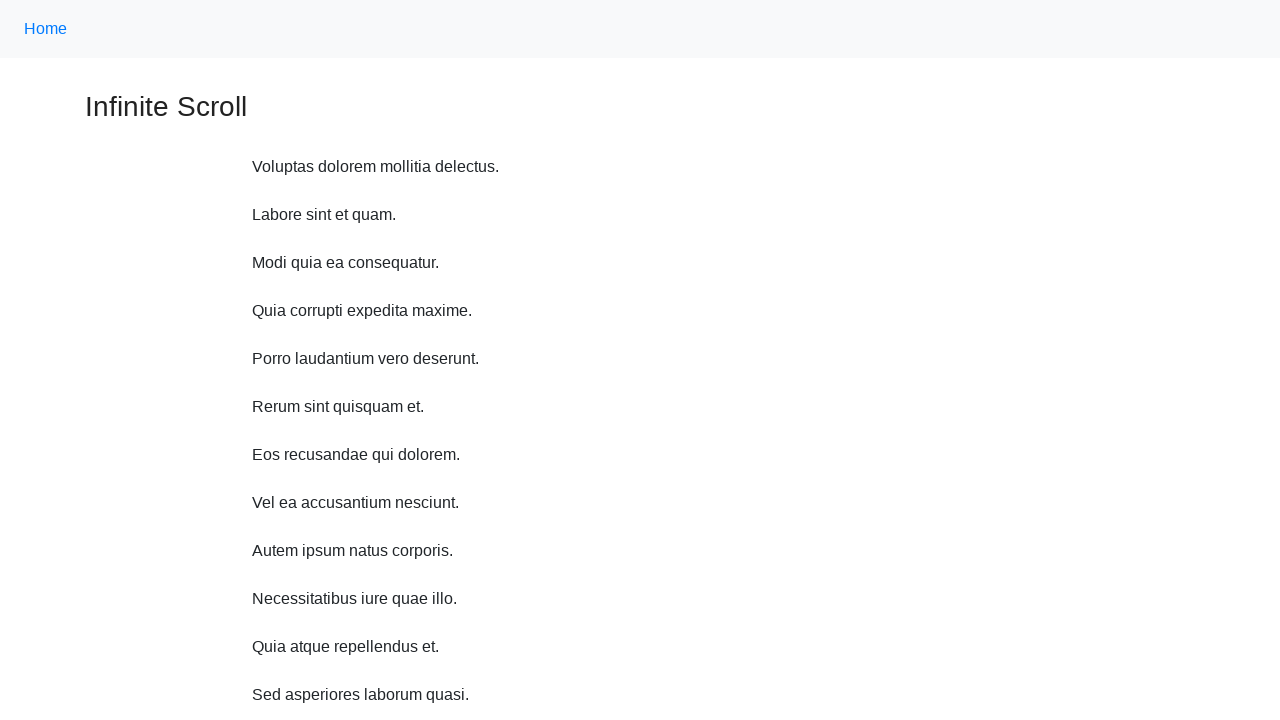

Waited 2 seconds after scrolling up (iteration 8/10)
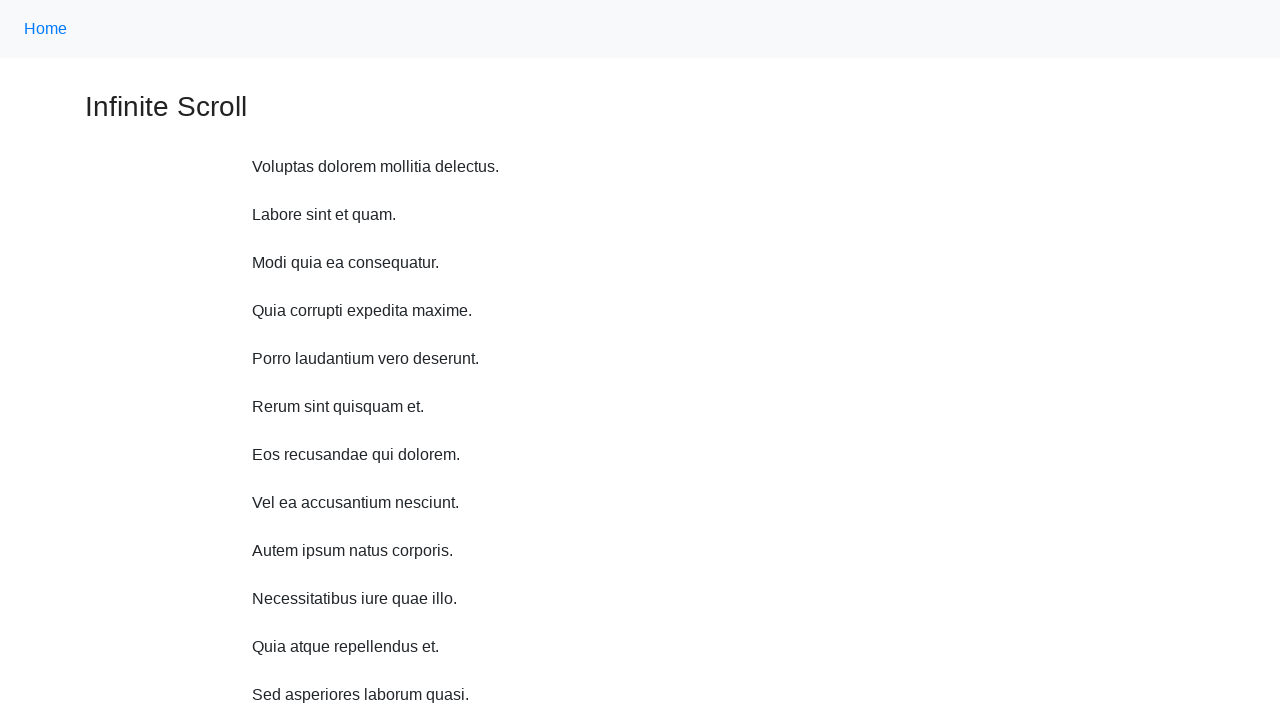

Scrolled up 750 pixels (iteration 9/10)
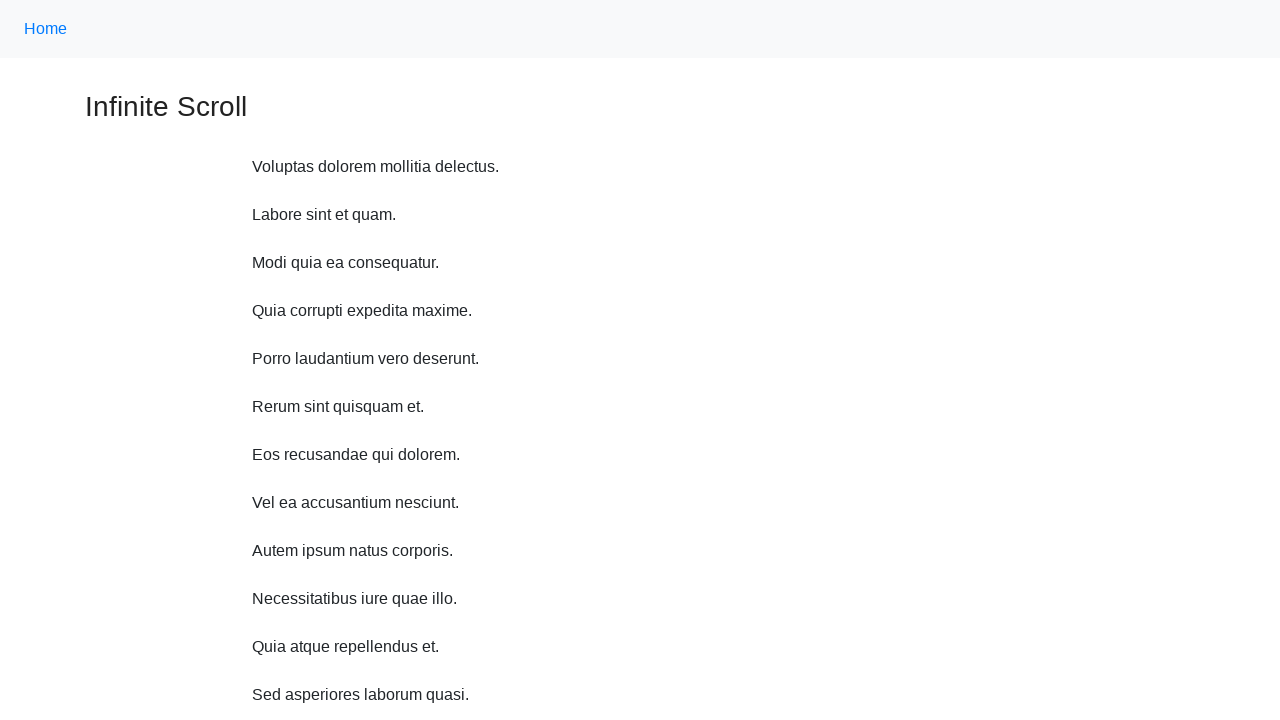

Waited 2 seconds after scrolling up (iteration 9/10)
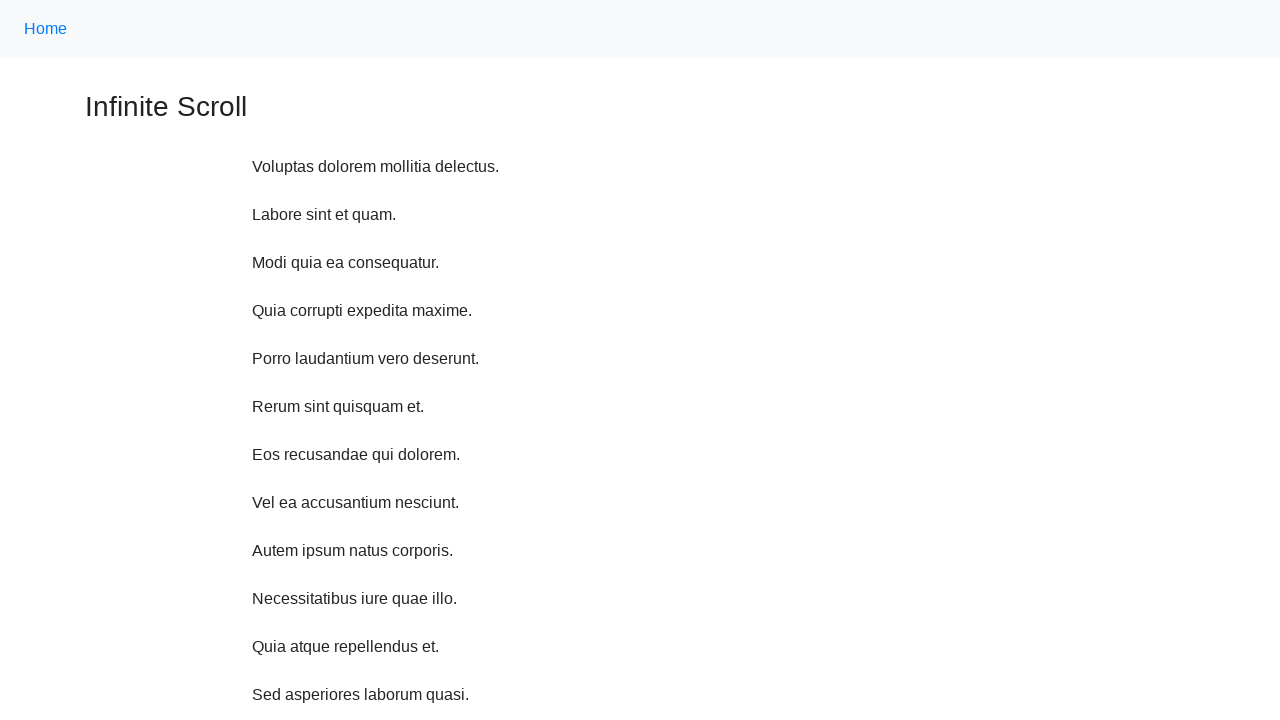

Scrolled up 750 pixels (iteration 10/10)
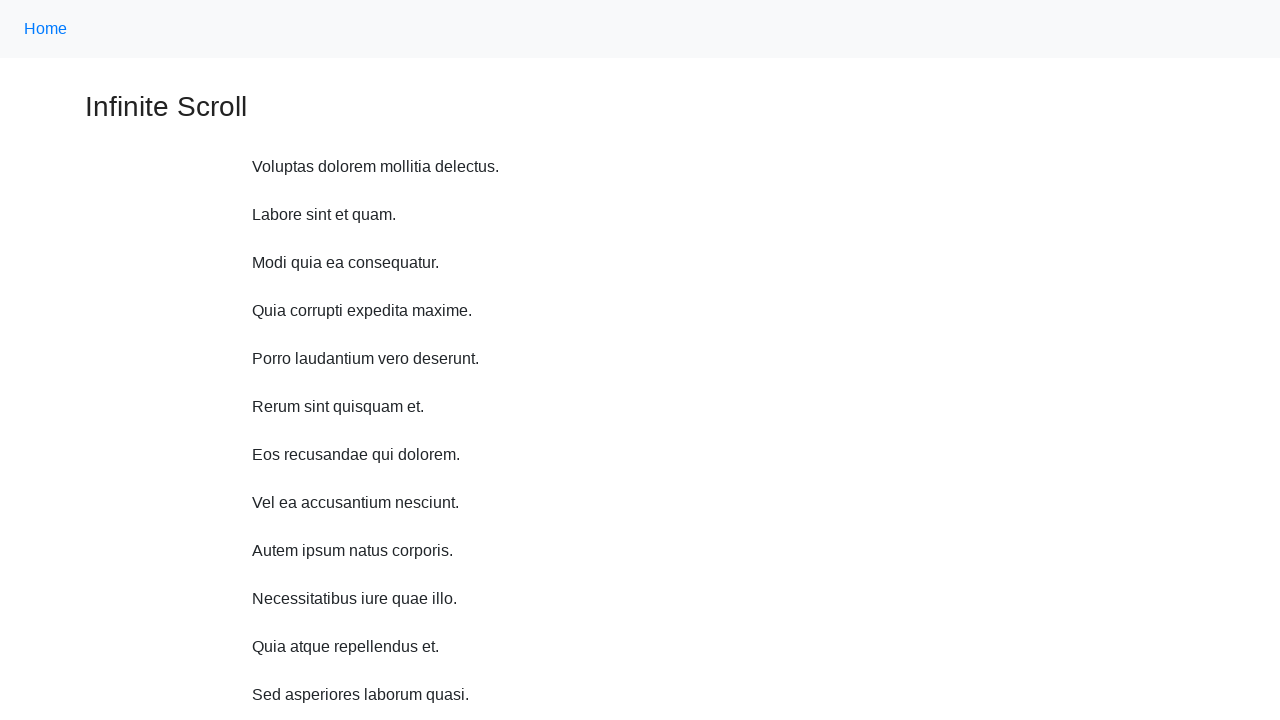

Waited 2 seconds after scrolling up (iteration 10/10)
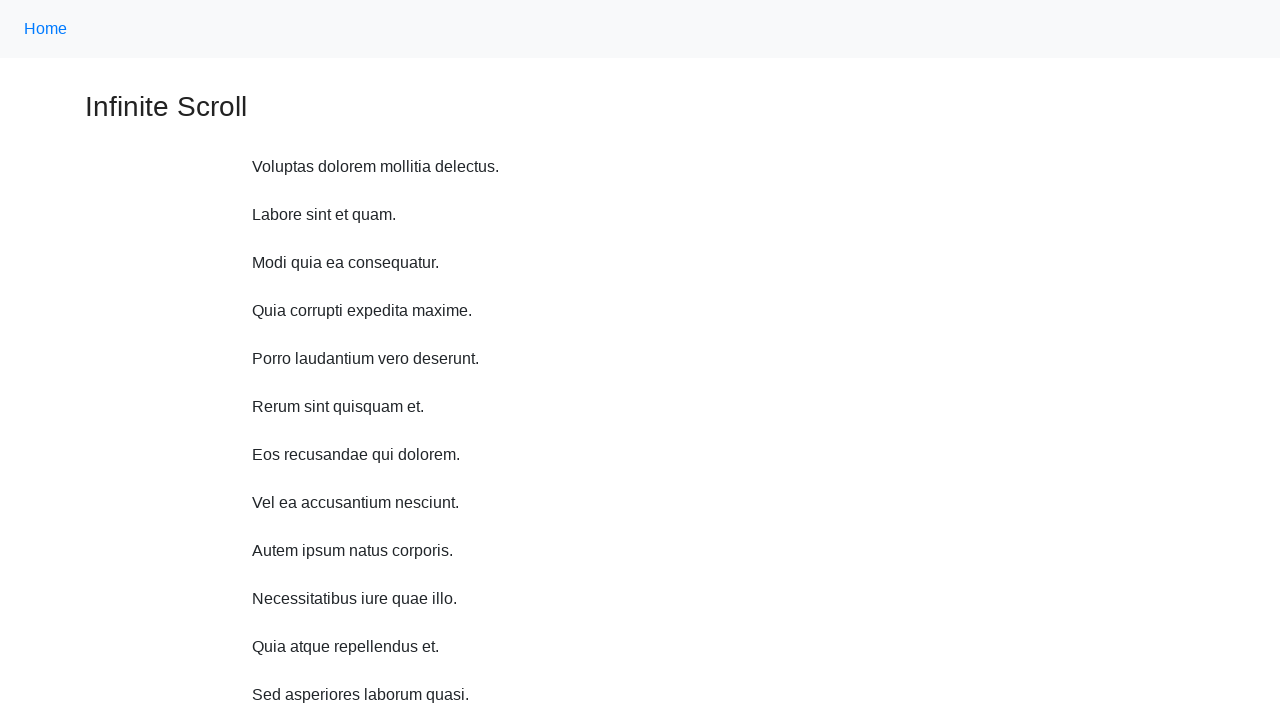

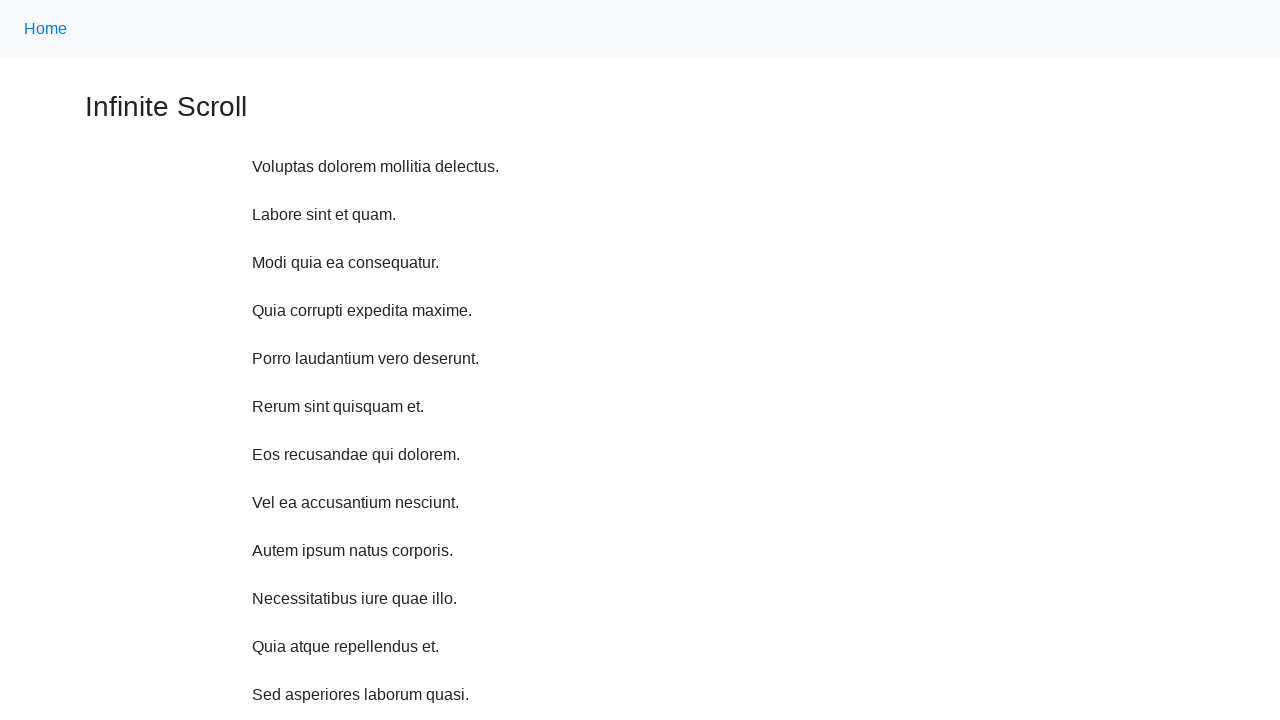